Tests deleting game results by clicking the reload button

Starting URL: https://one-hand-bandit.vercel.app/

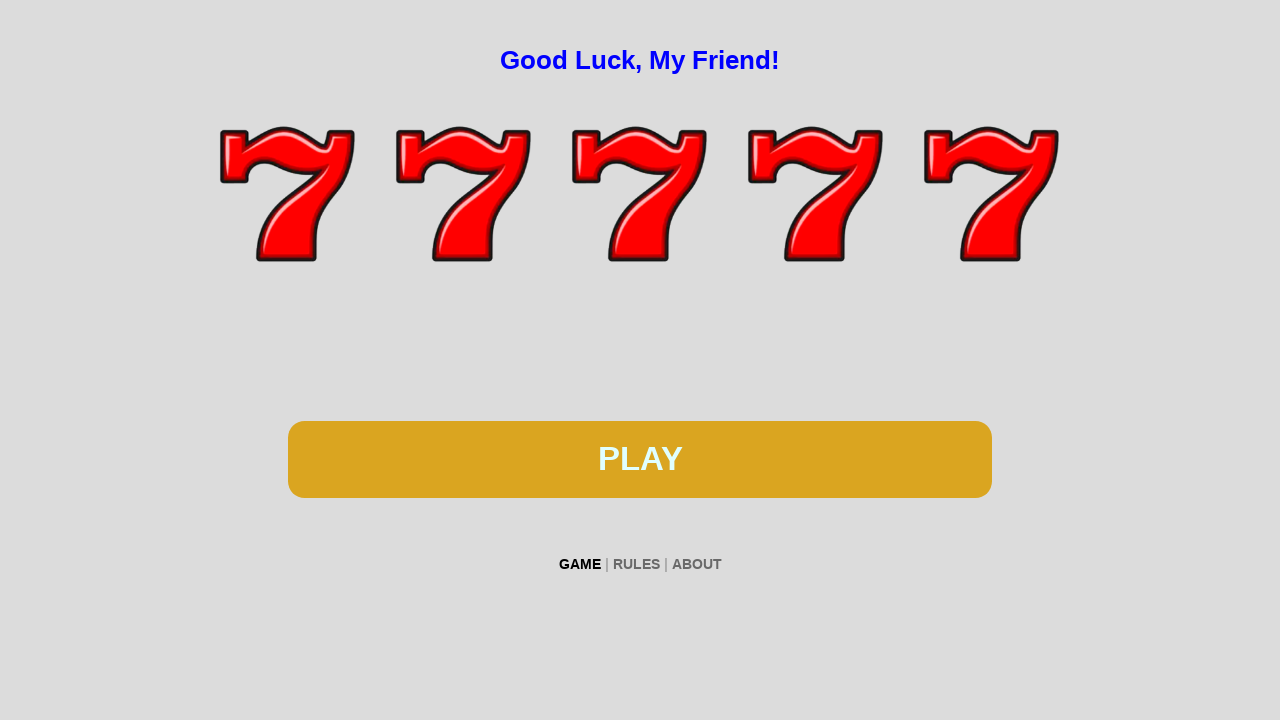

Clicked spin button to play the game at (640, 459) on #btn
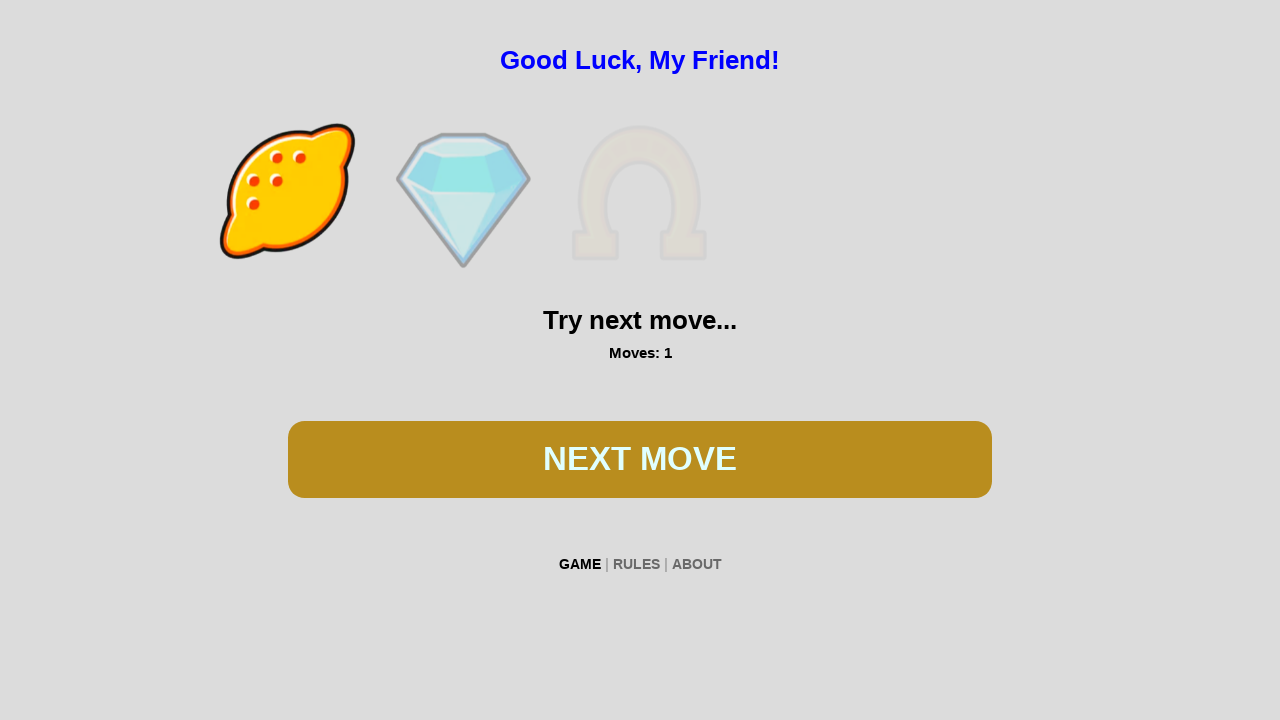

Waited 300ms for spin animation to complete
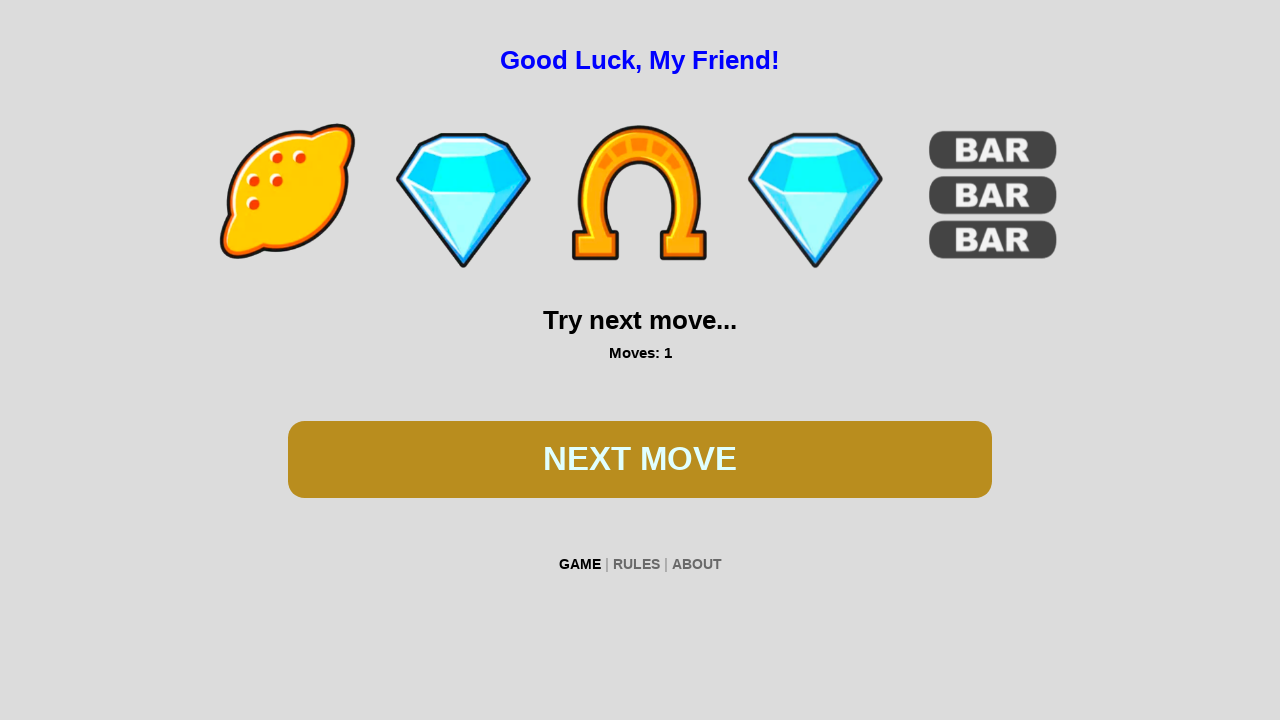

Clicked spin button to play the game at (640, 459) on #btn
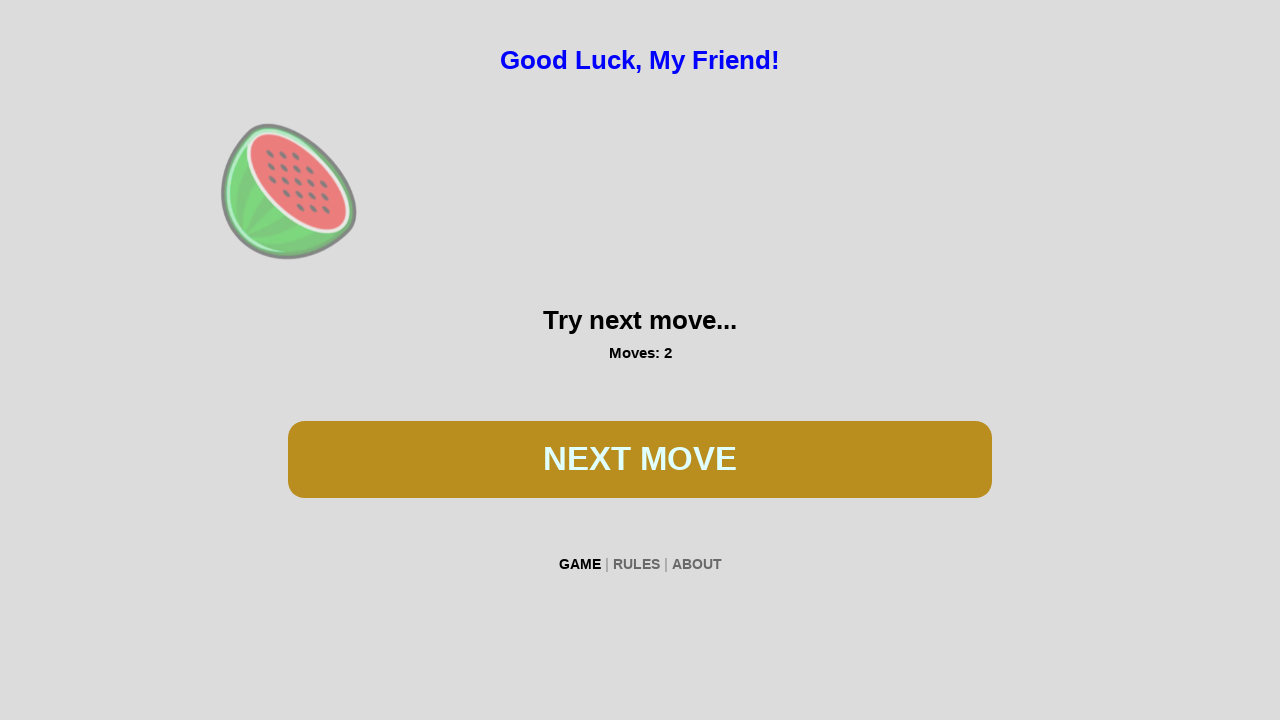

Waited 300ms for spin animation to complete
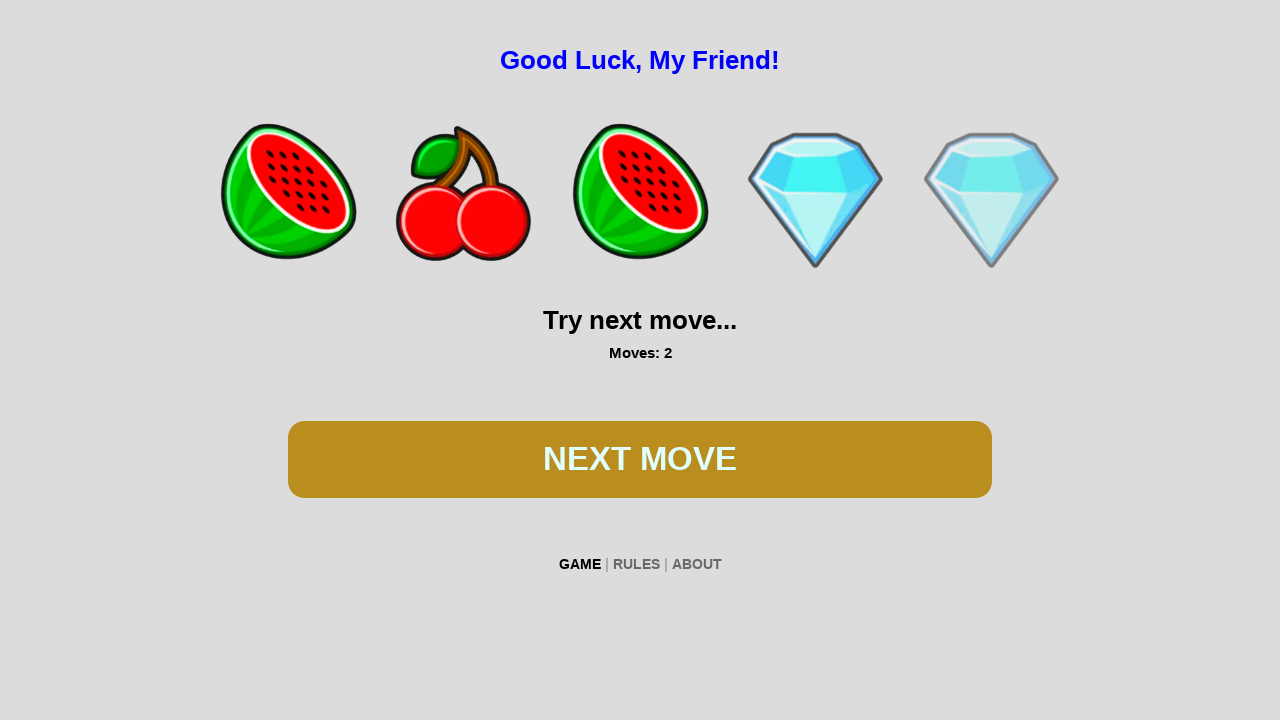

Clicked spin button to play the game at (640, 459) on #btn
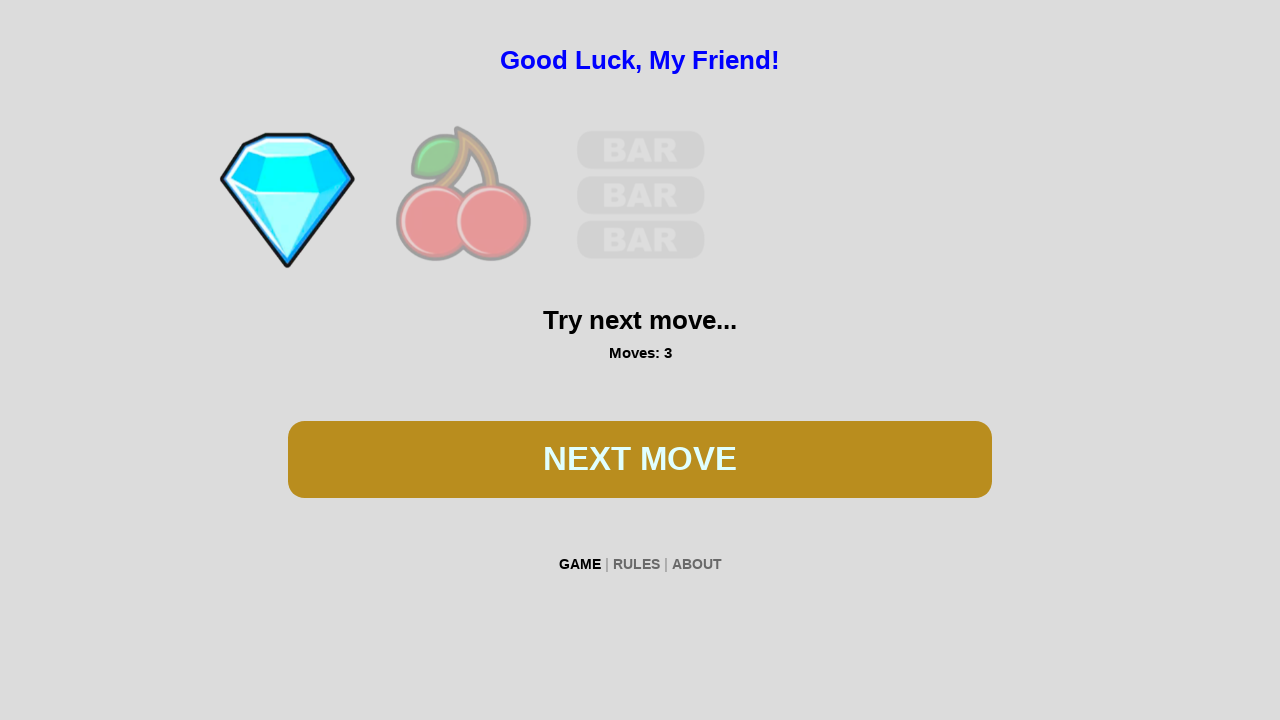

Waited 300ms for spin animation to complete
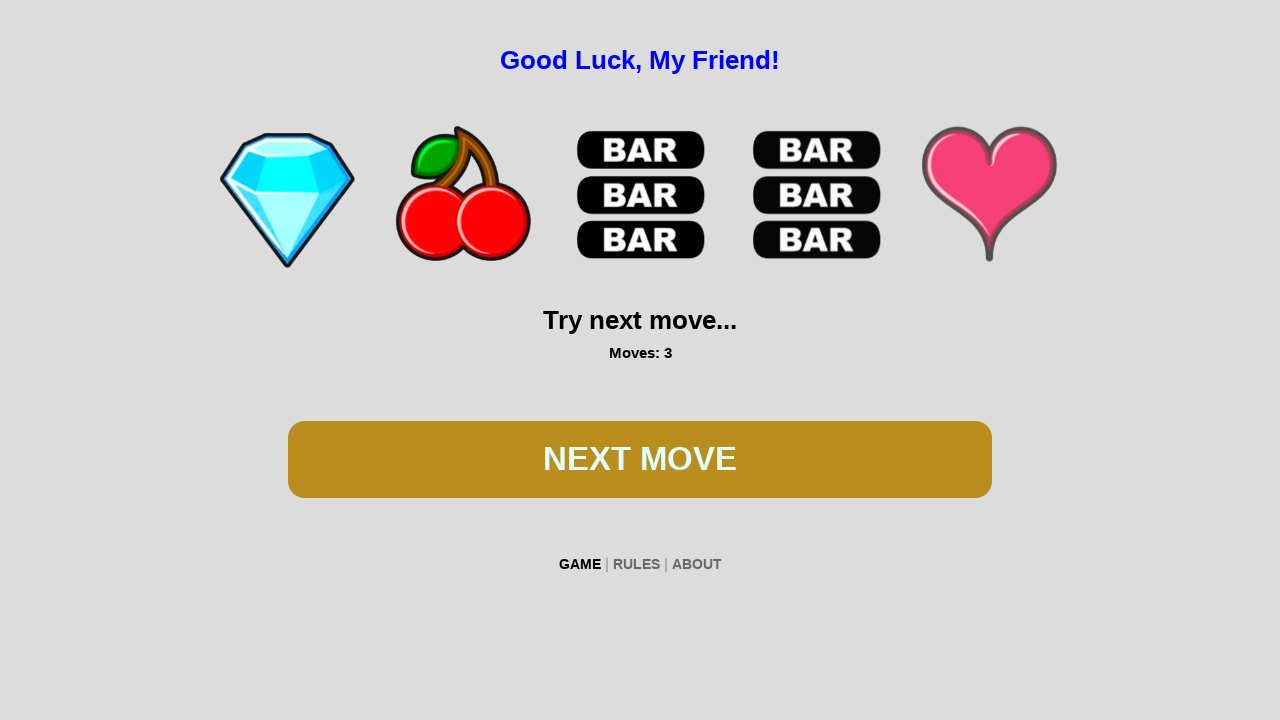

Clicked spin button to play the game at (640, 459) on #btn
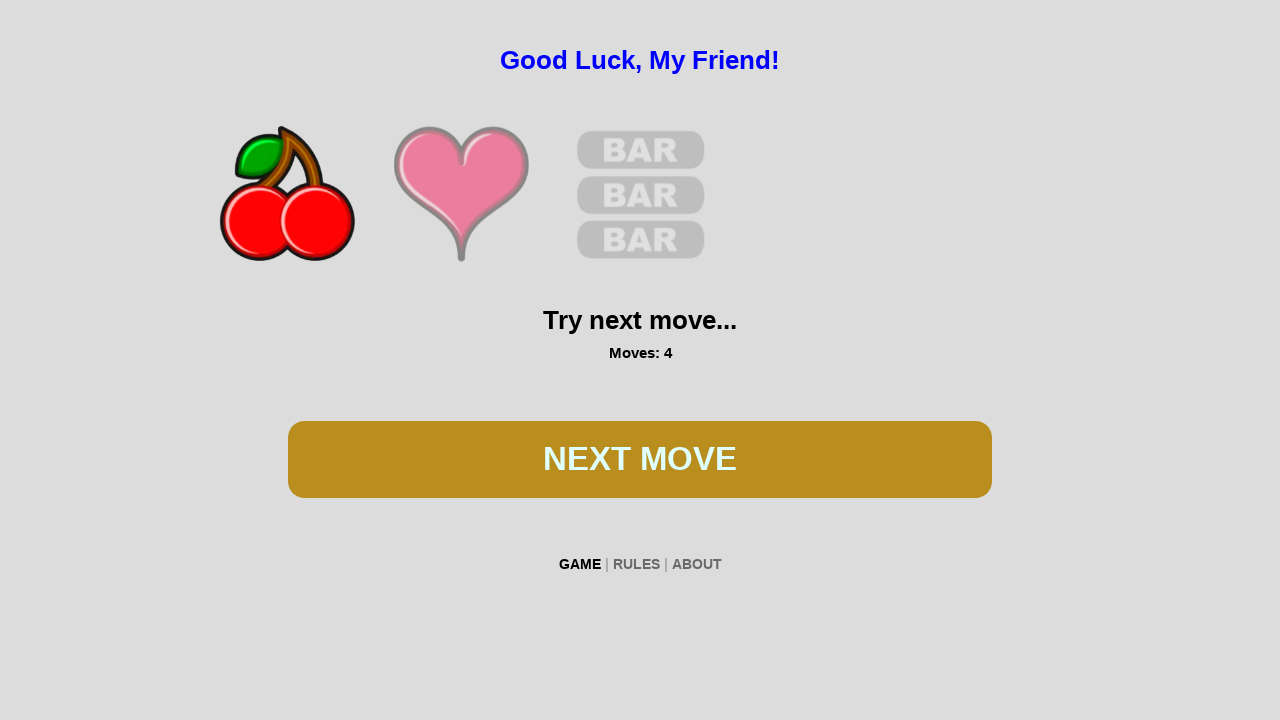

Waited 300ms for spin animation to complete
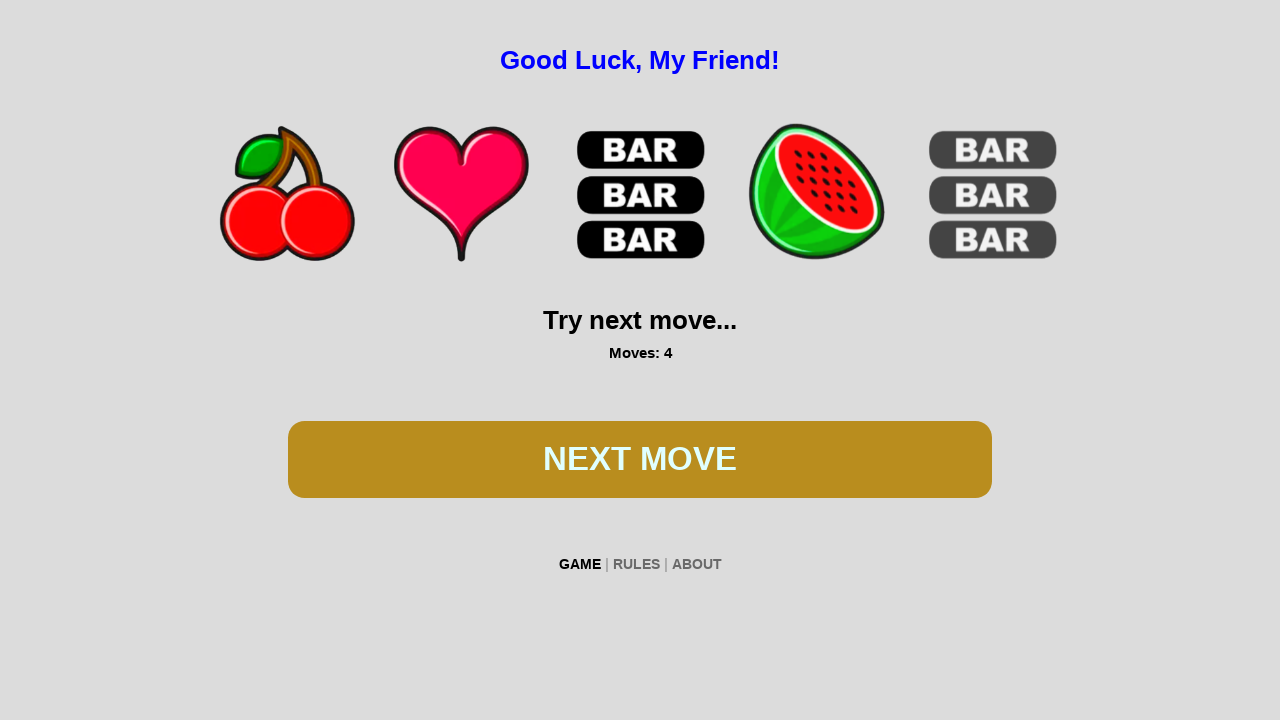

Clicked spin button to play the game at (640, 459) on #btn
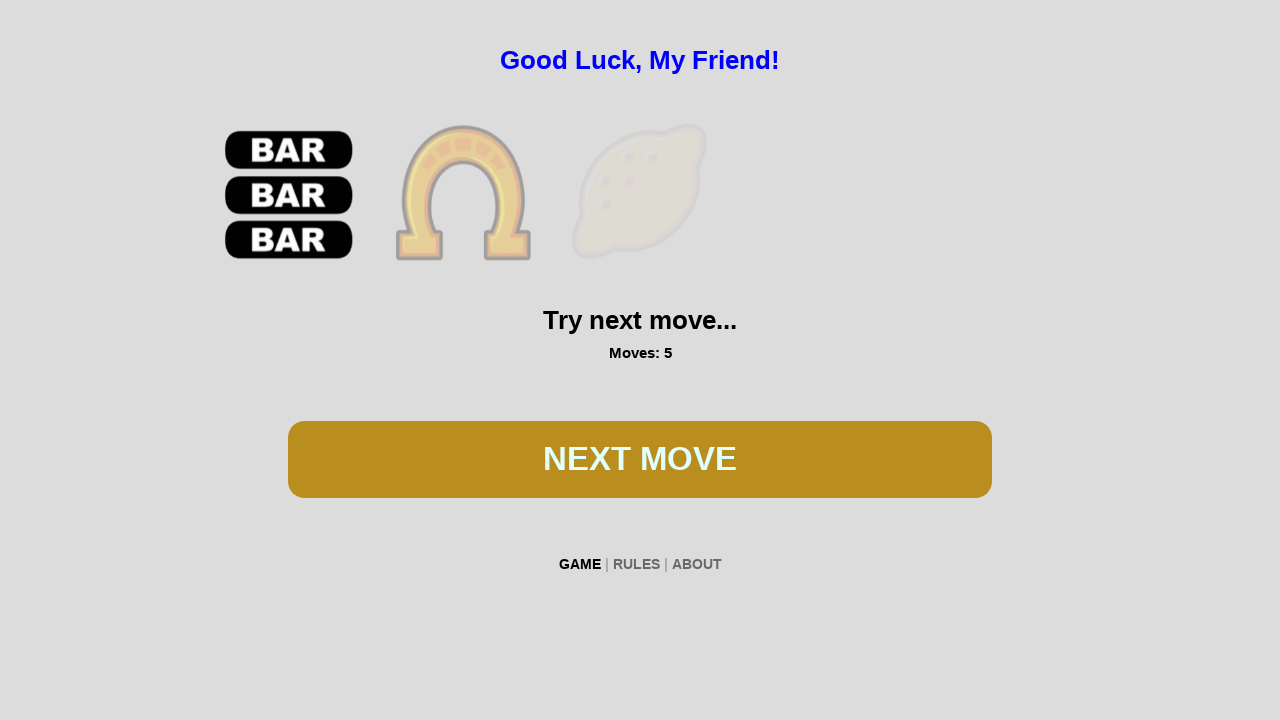

Waited 300ms for spin animation to complete
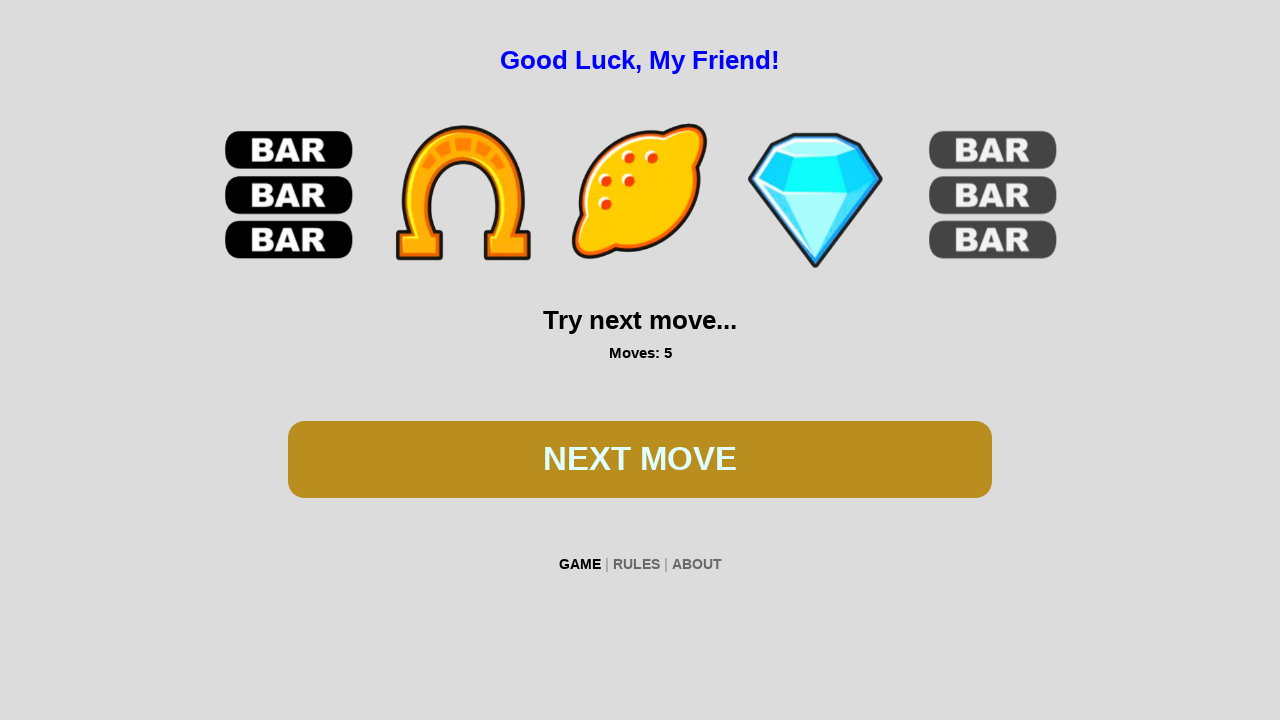

Clicked spin button to play the game at (640, 459) on #btn
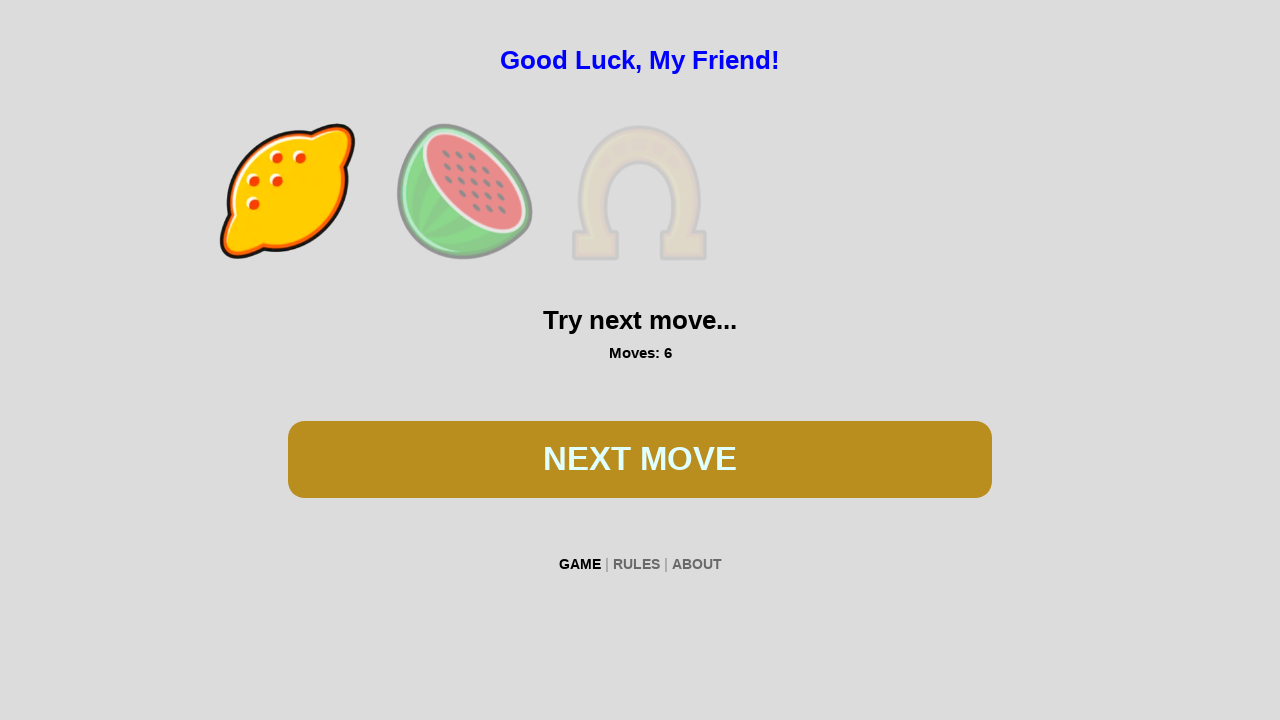

Waited 300ms for spin animation to complete
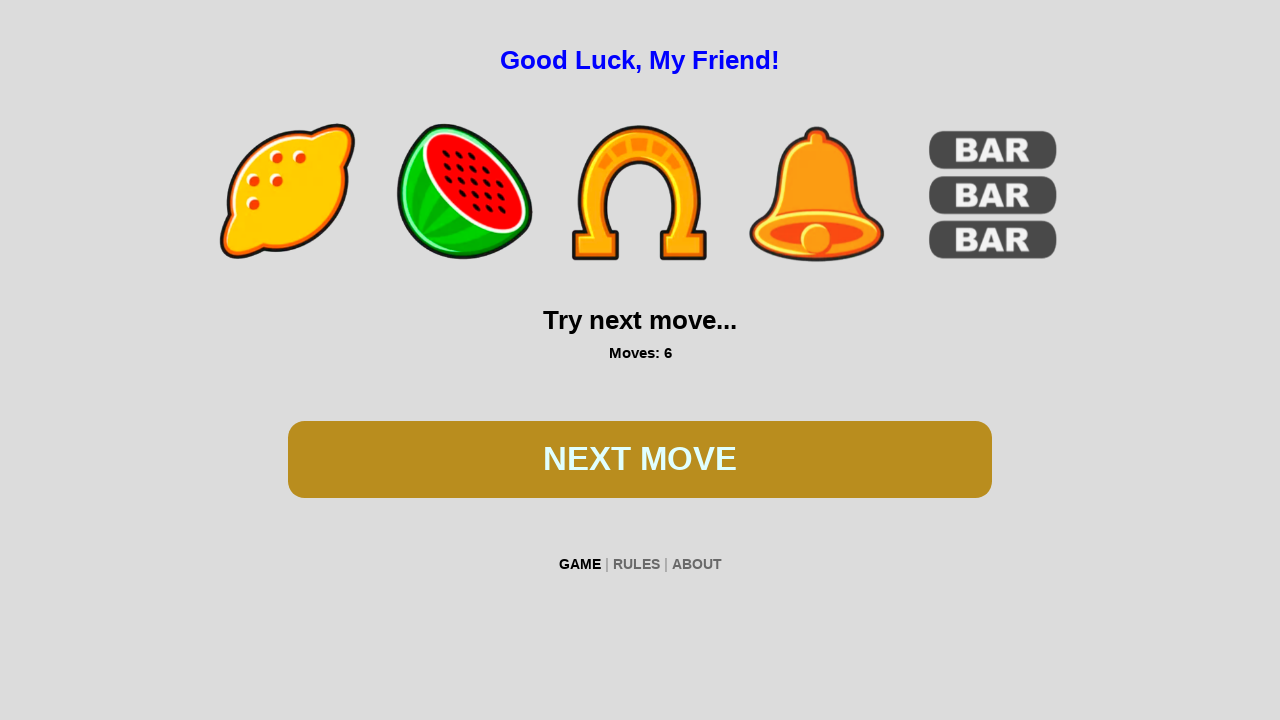

Clicked spin button to play the game at (640, 459) on #btn
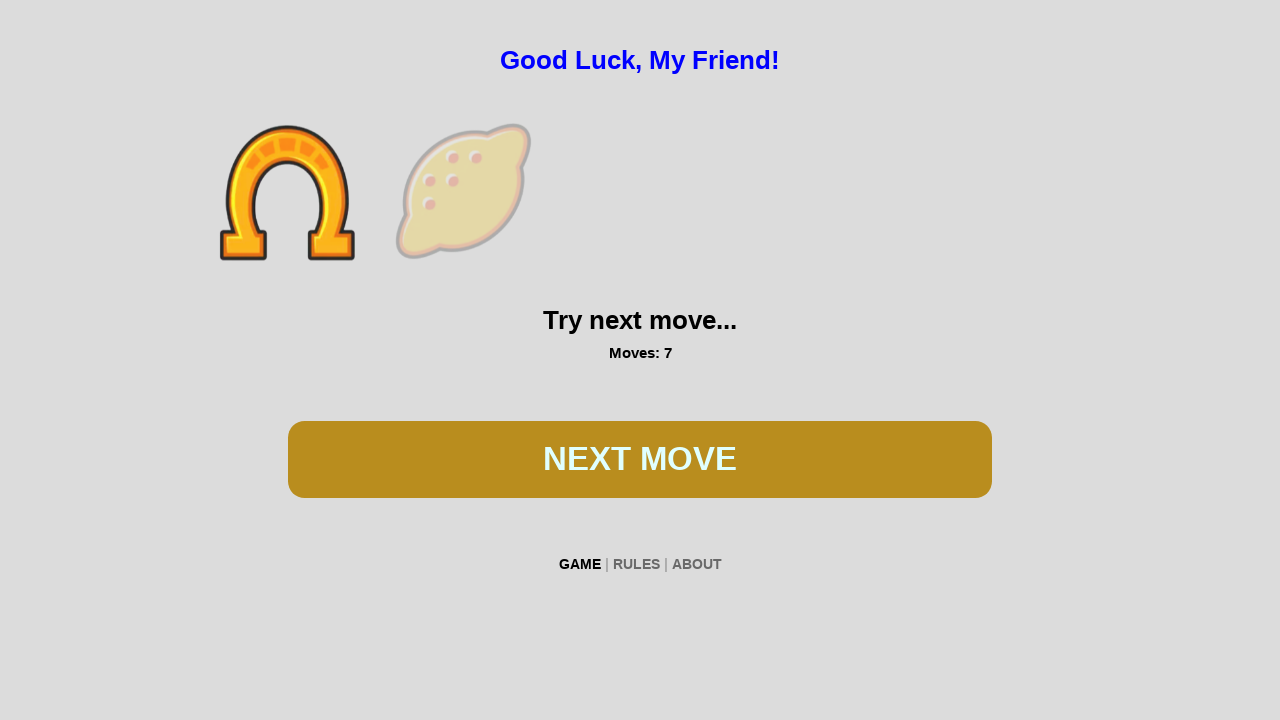

Waited 300ms for spin animation to complete
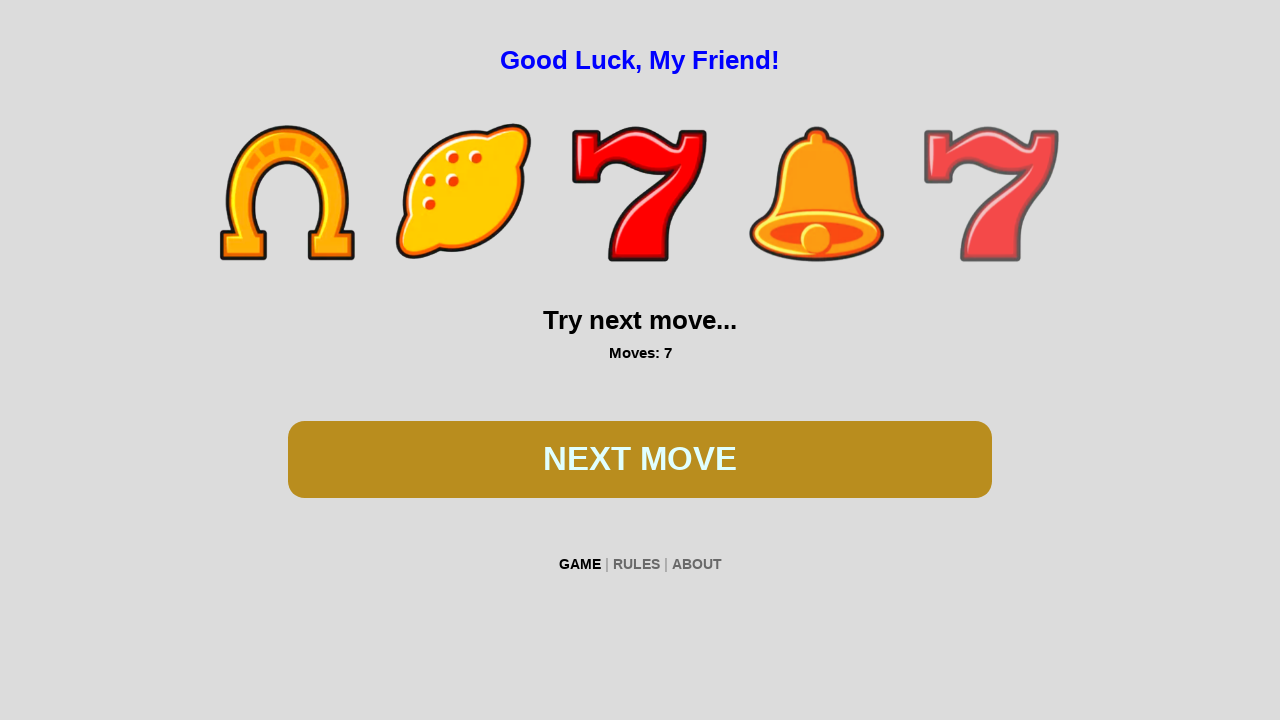

Clicked spin button to play the game at (640, 459) on #btn
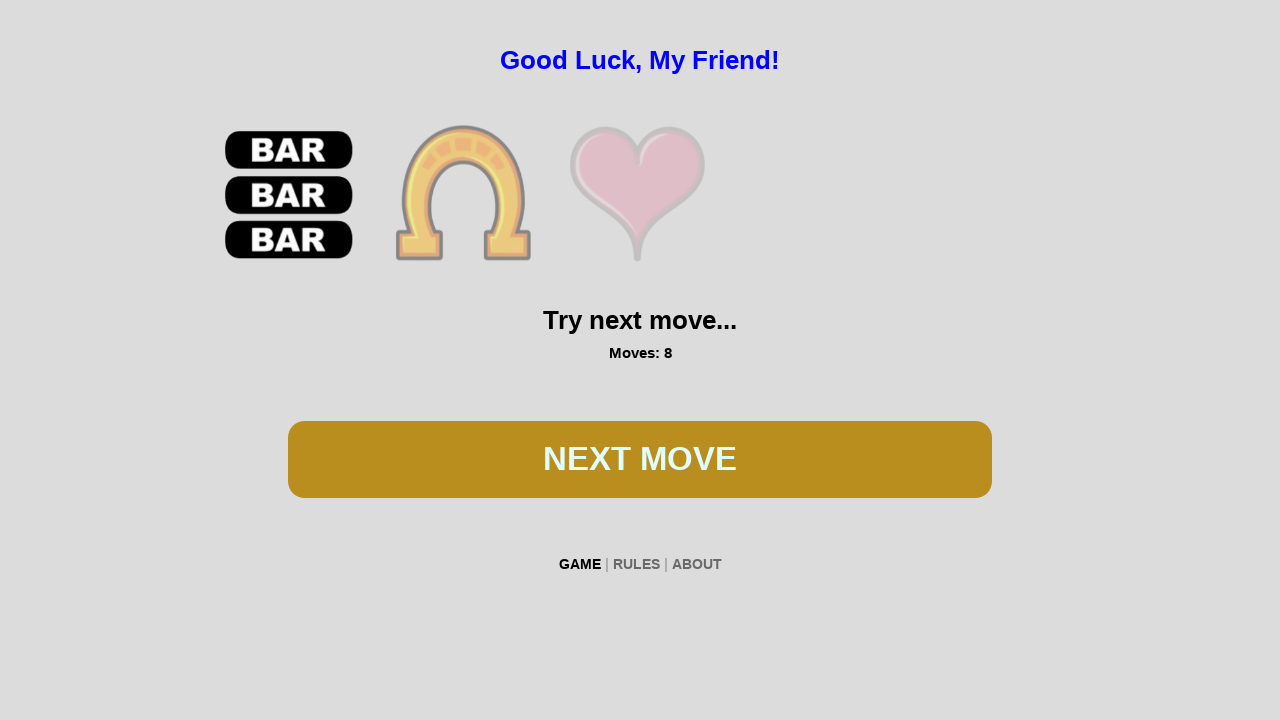

Waited 300ms for spin animation to complete
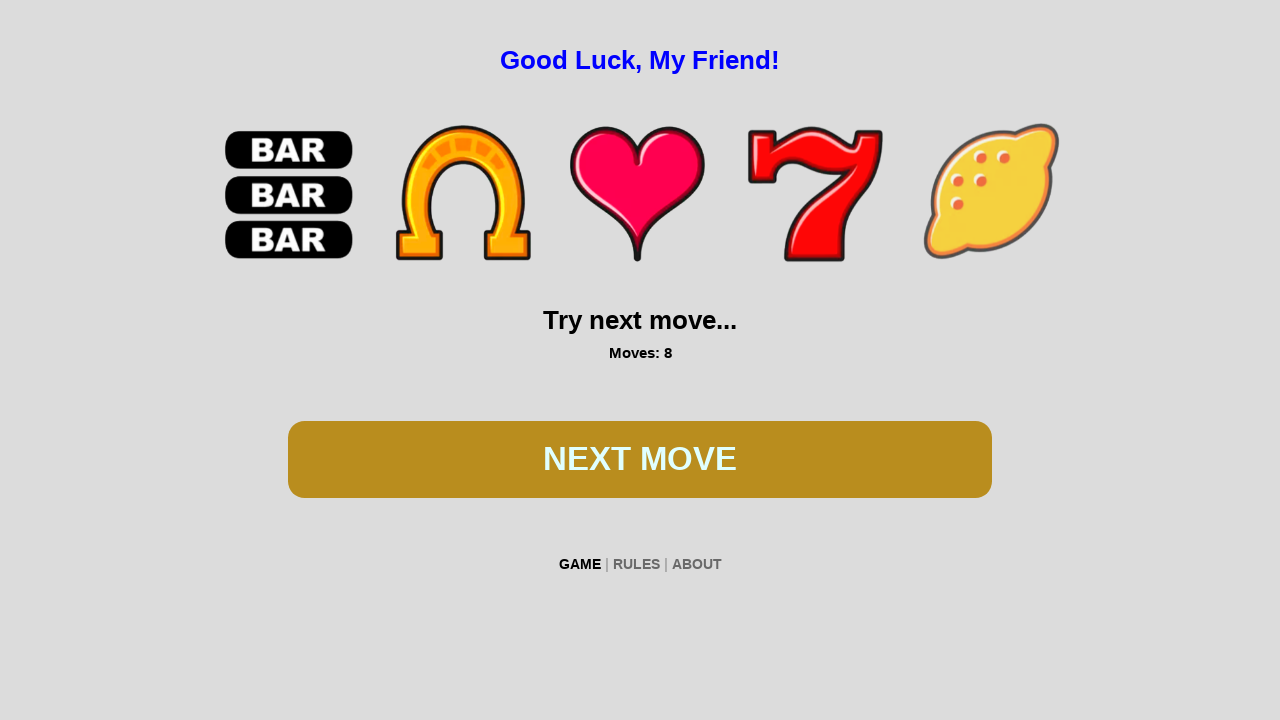

Clicked spin button to play the game at (640, 459) on #btn
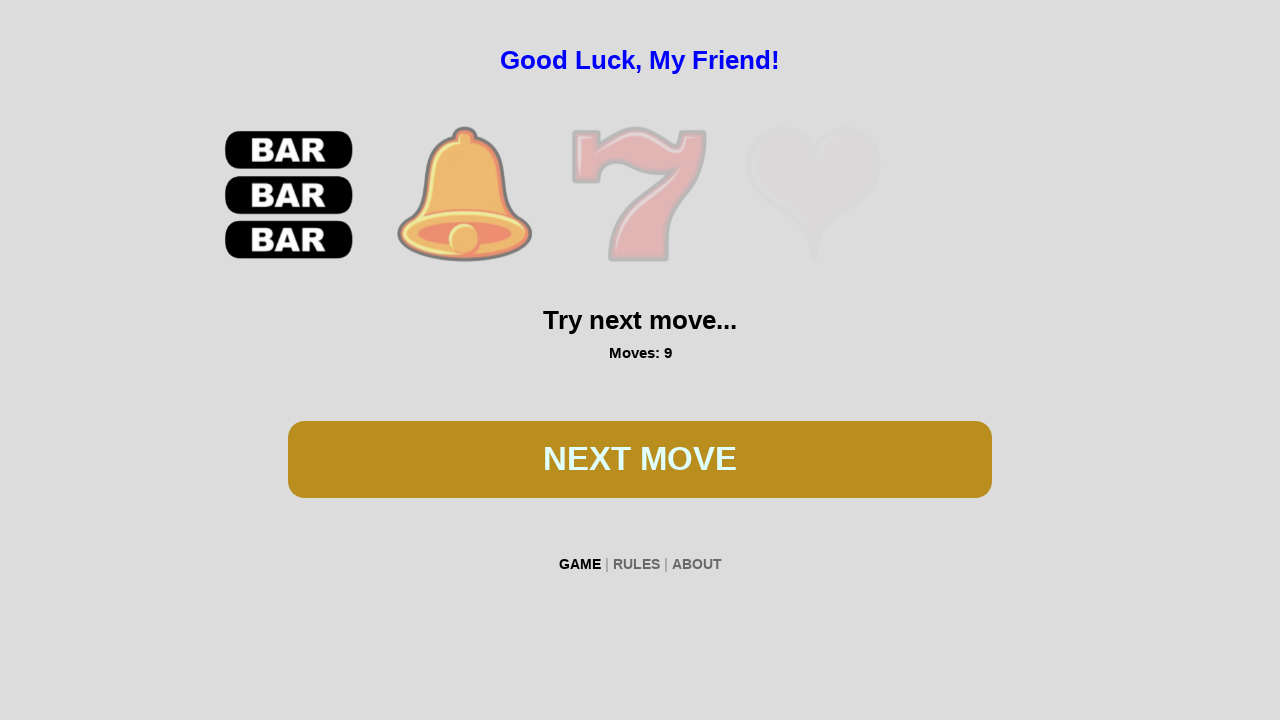

Waited 300ms for spin animation to complete
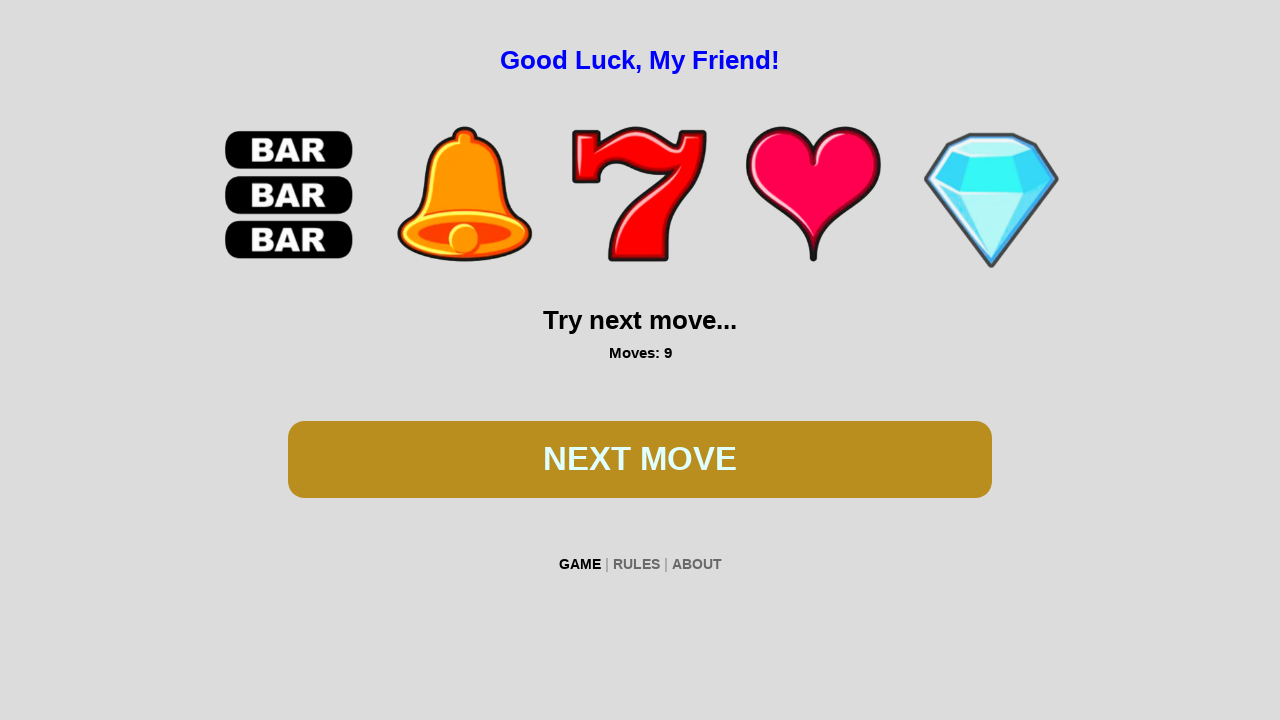

Clicked spin button to play the game at (640, 459) on #btn
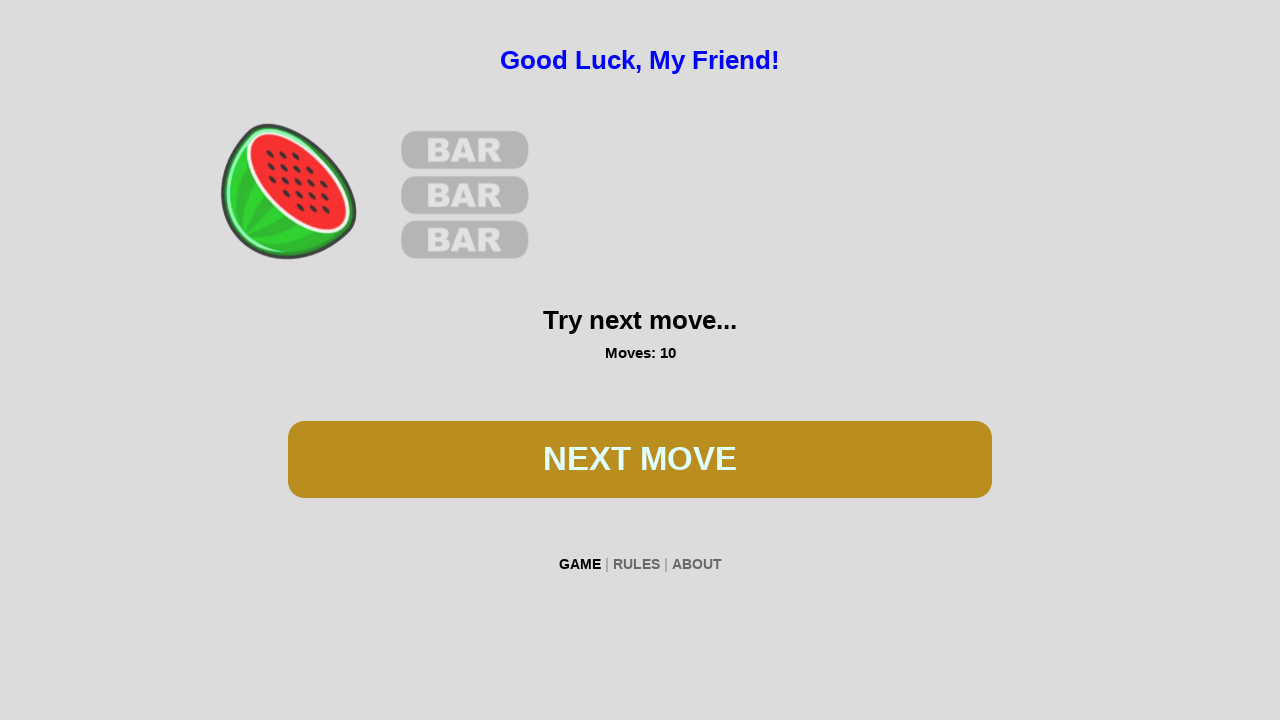

Waited 300ms for spin animation to complete
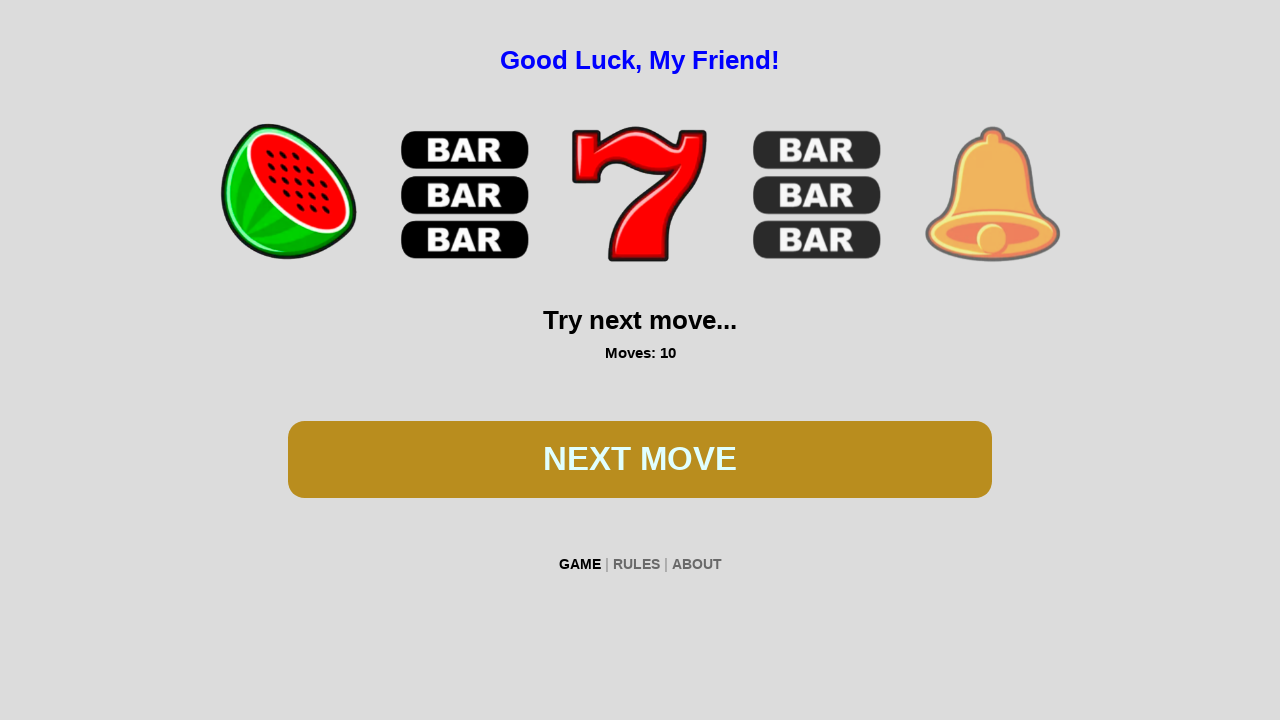

Clicked spin button to play the game at (640, 459) on #btn
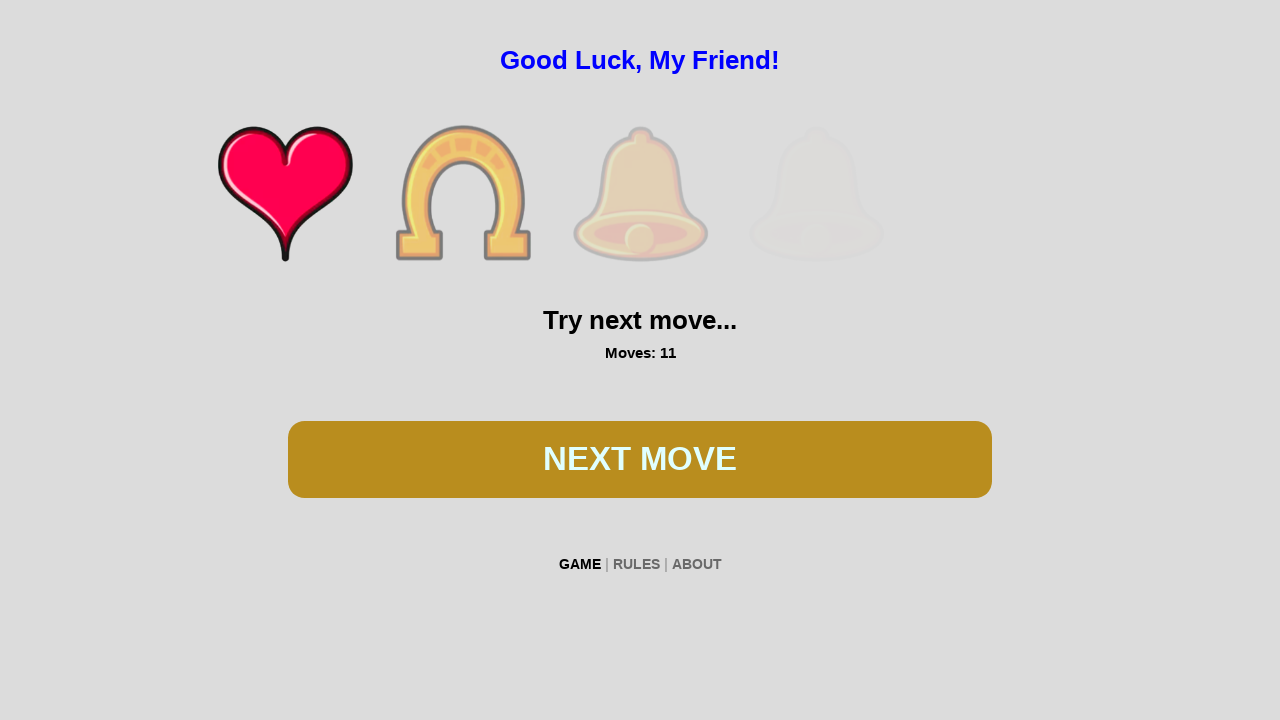

Waited 300ms for spin animation to complete
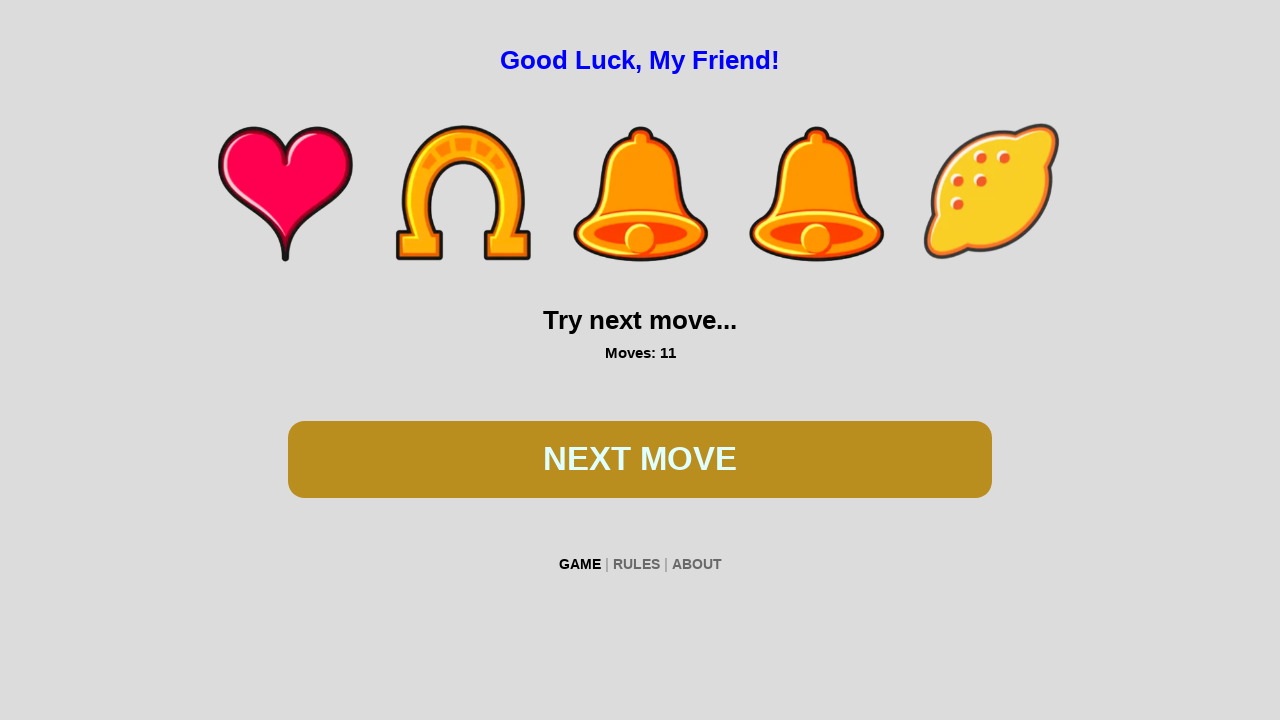

Clicked spin button to play the game at (640, 459) on #btn
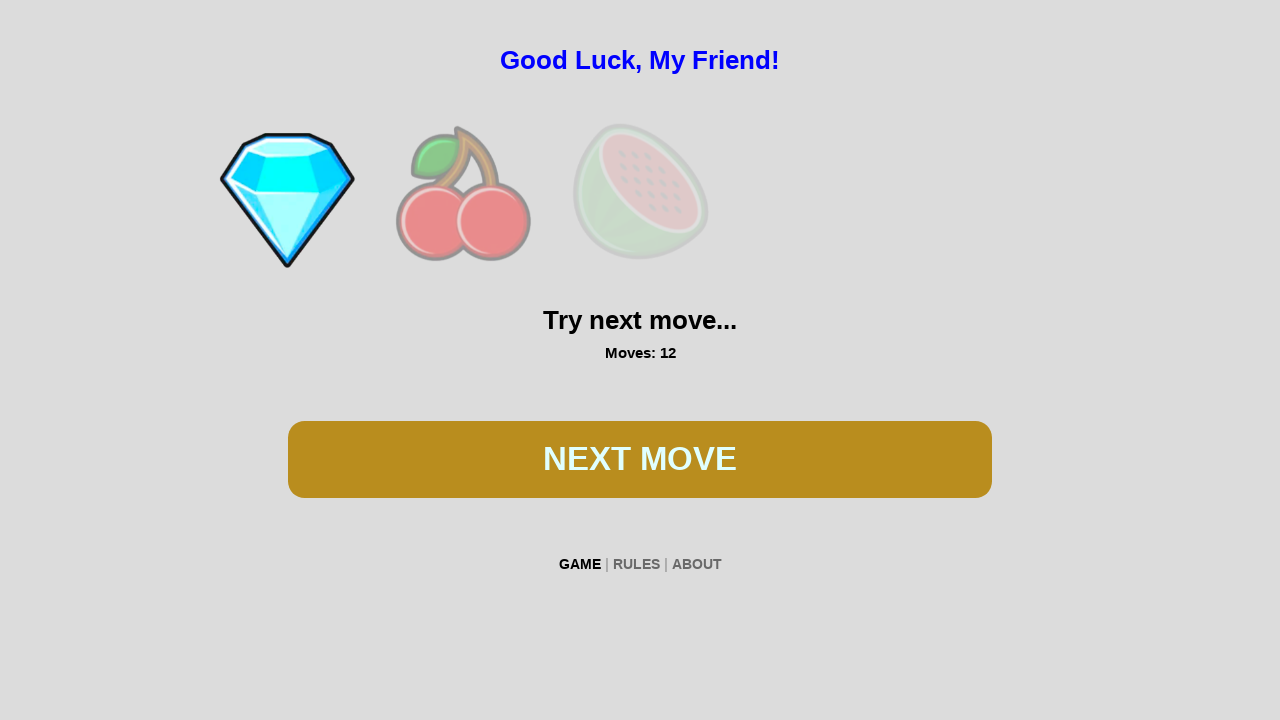

Waited 300ms for spin animation to complete
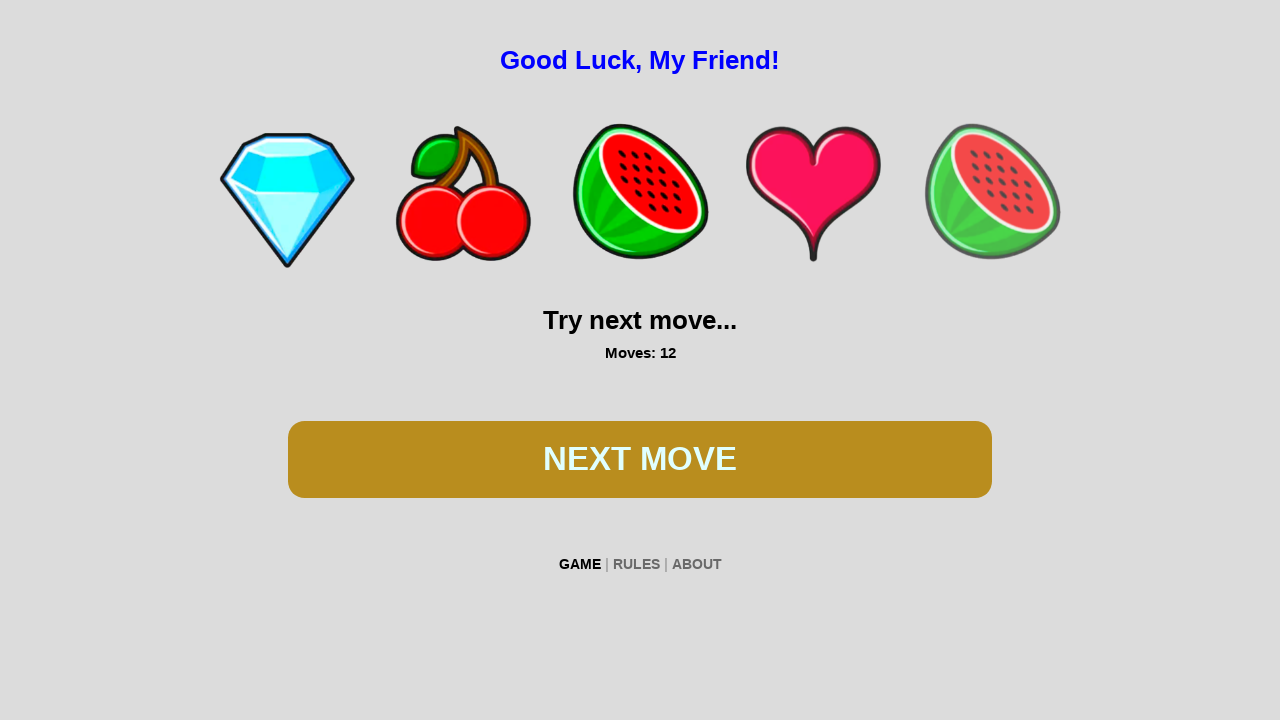

Clicked spin button to play the game at (640, 459) on #btn
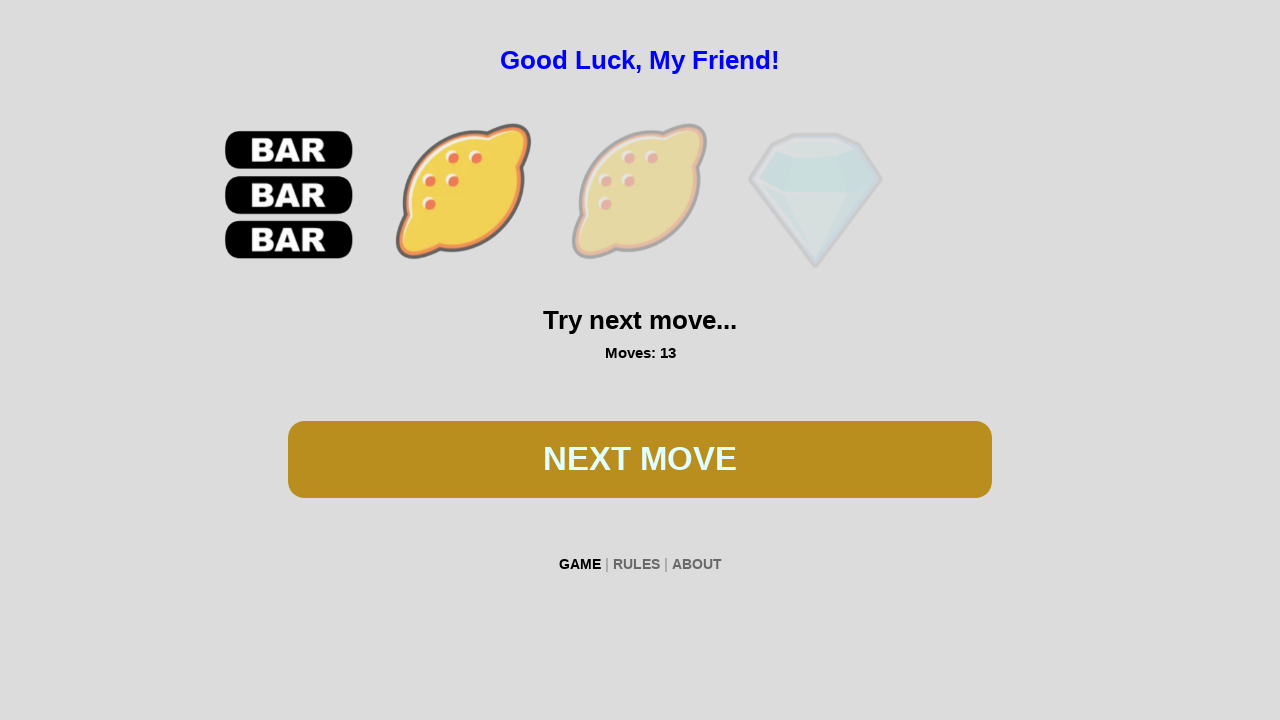

Waited 300ms for spin animation to complete
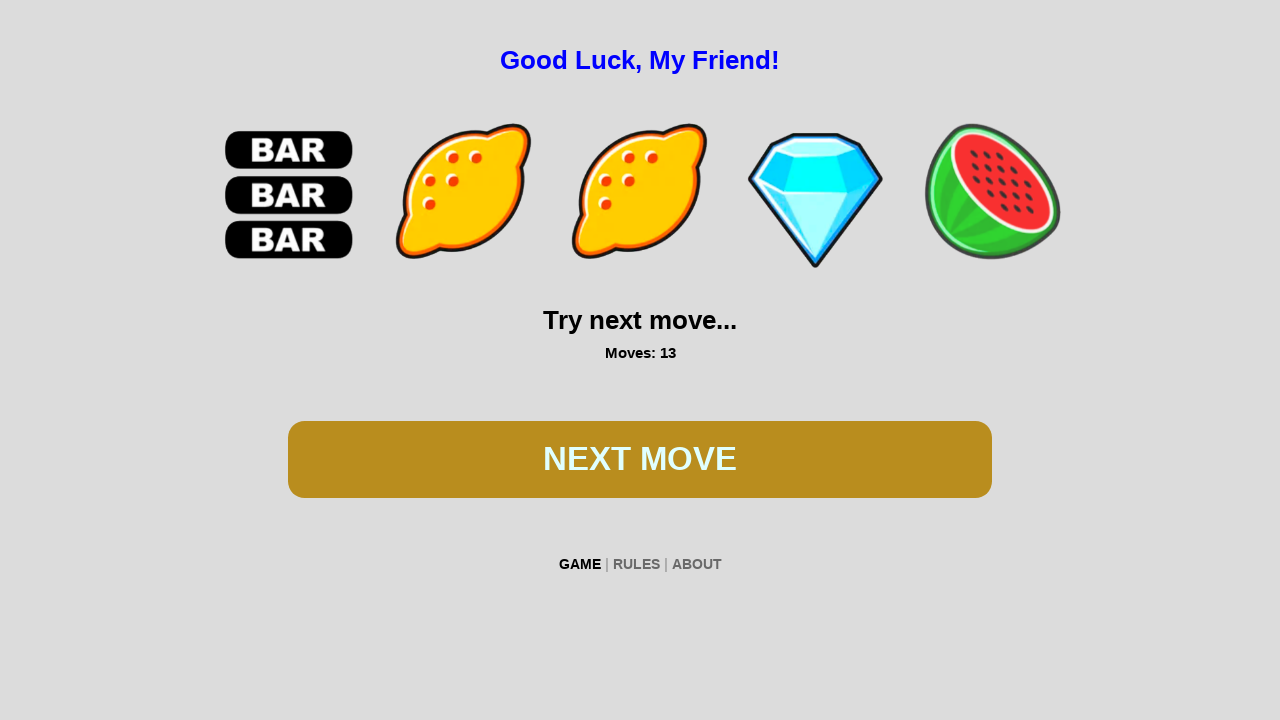

Clicked spin button to play the game at (640, 459) on #btn
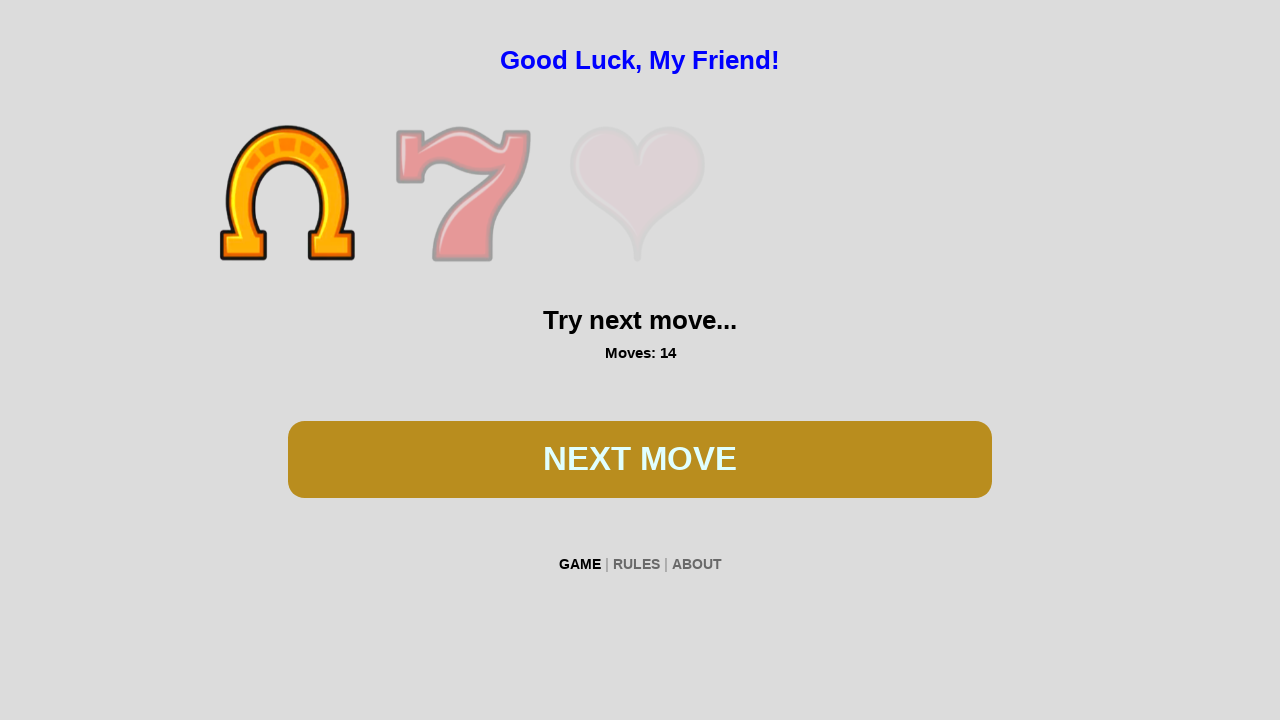

Waited 300ms for spin animation to complete
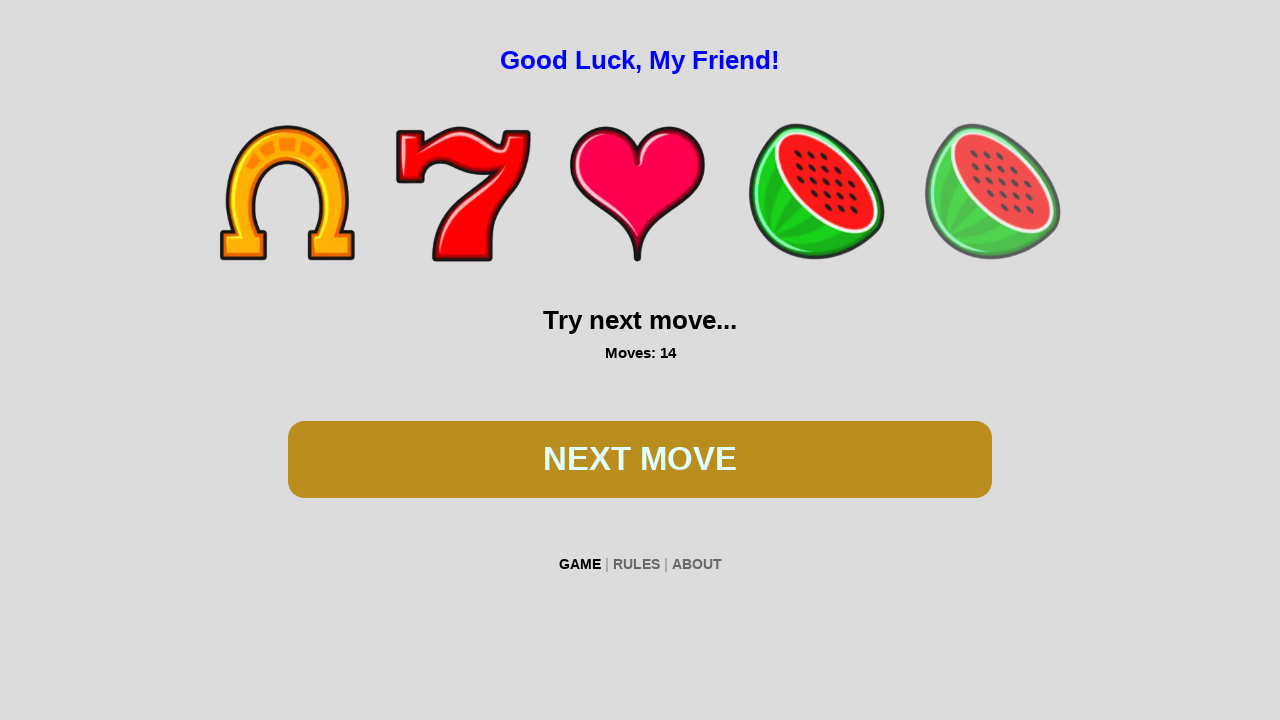

Clicked spin button to play the game at (640, 459) on #btn
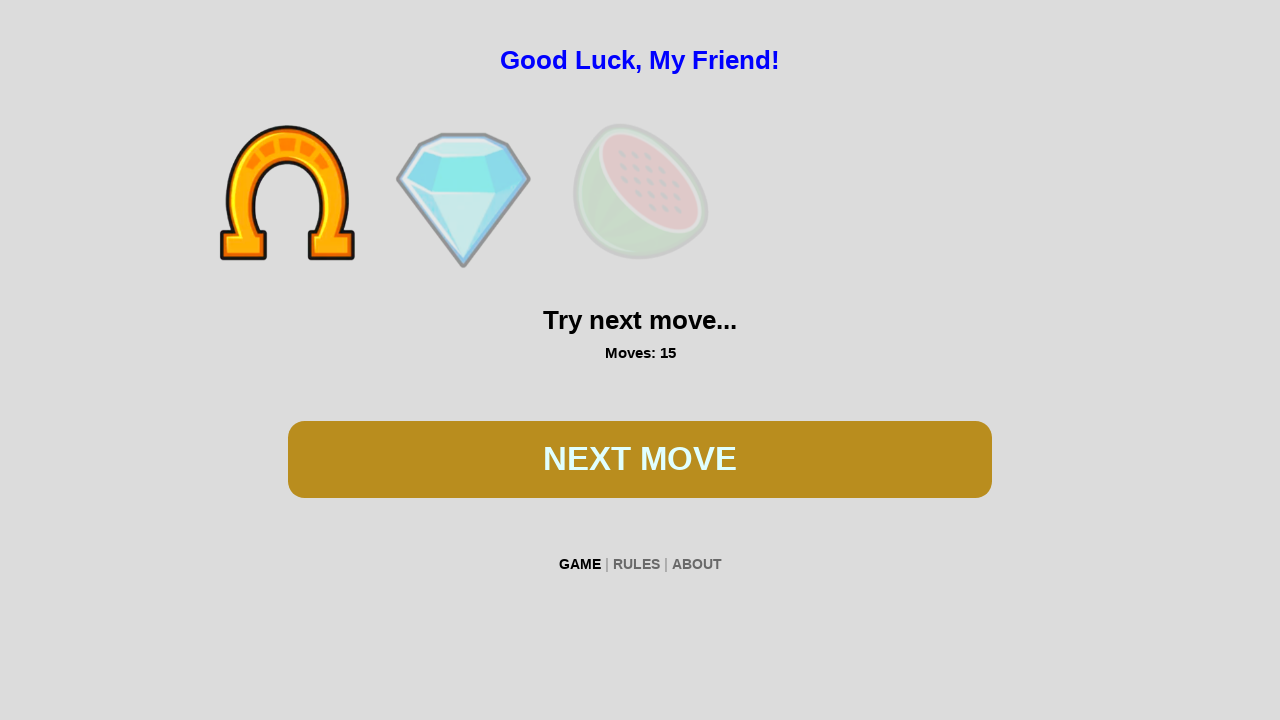

Waited 300ms for spin animation to complete
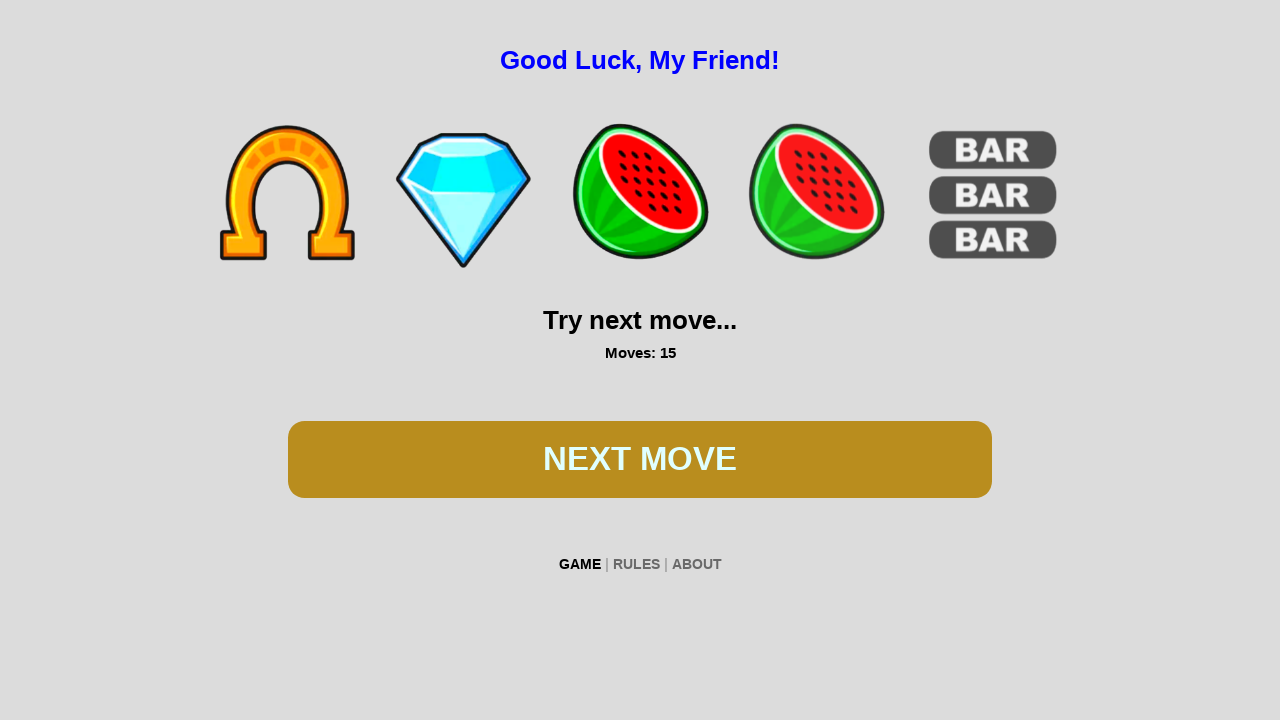

Clicked spin button to play the game at (640, 459) on #btn
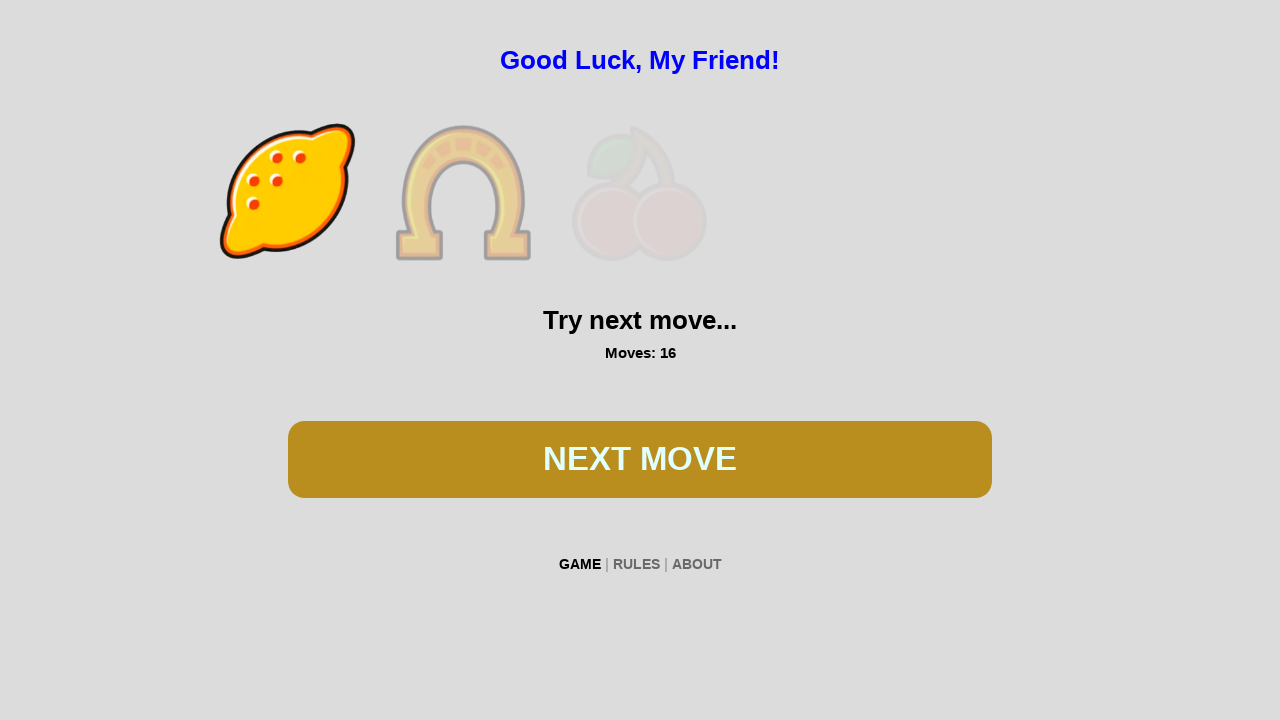

Waited 300ms for spin animation to complete
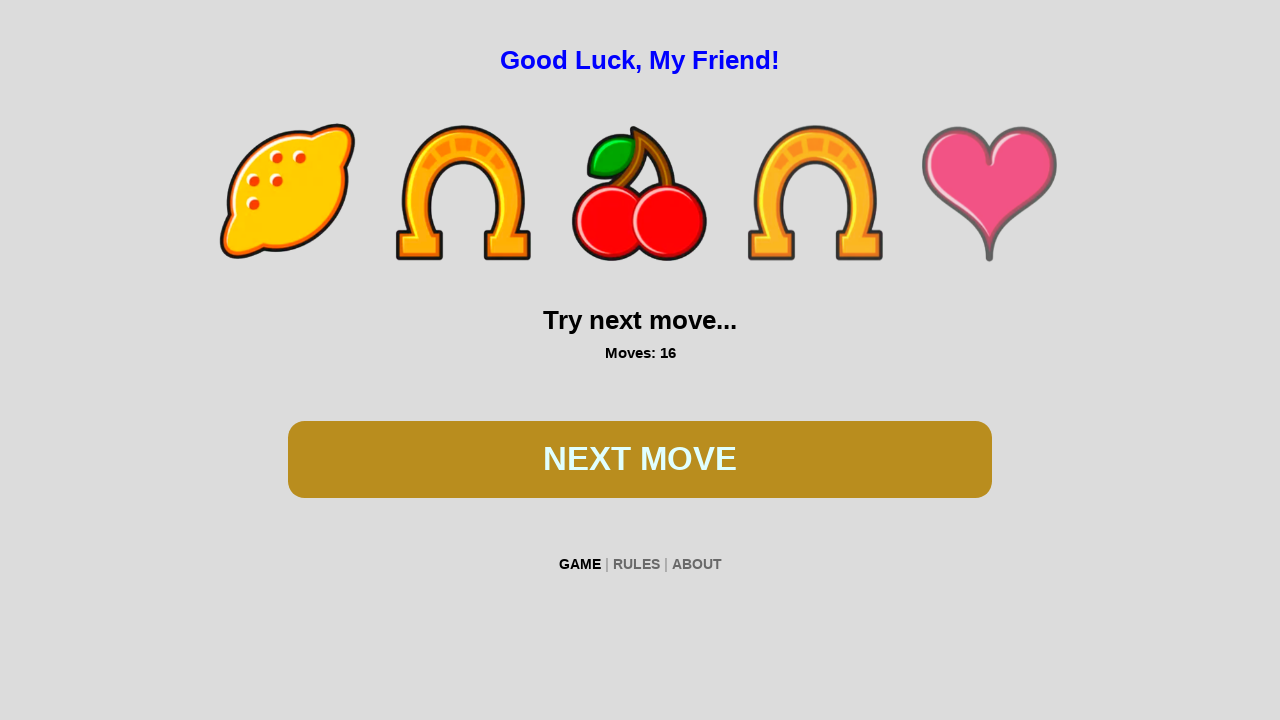

Clicked spin button to play the game at (640, 459) on #btn
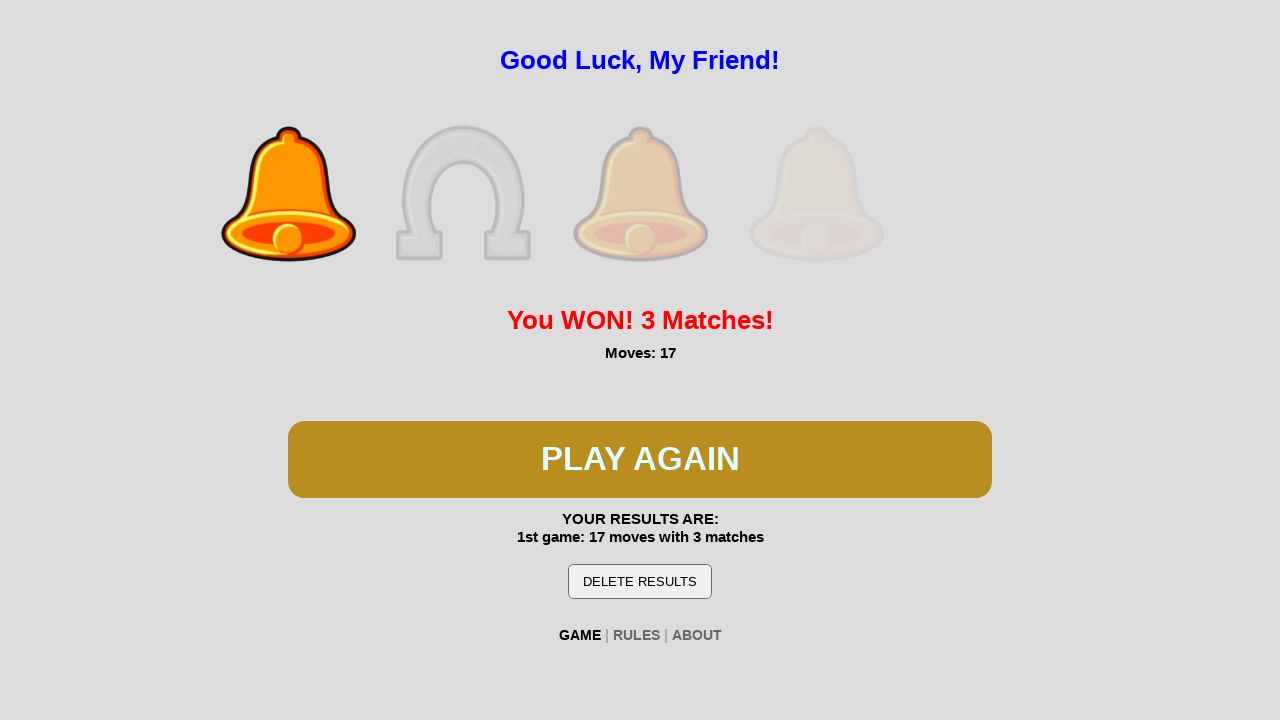

Waited 300ms for spin animation to complete
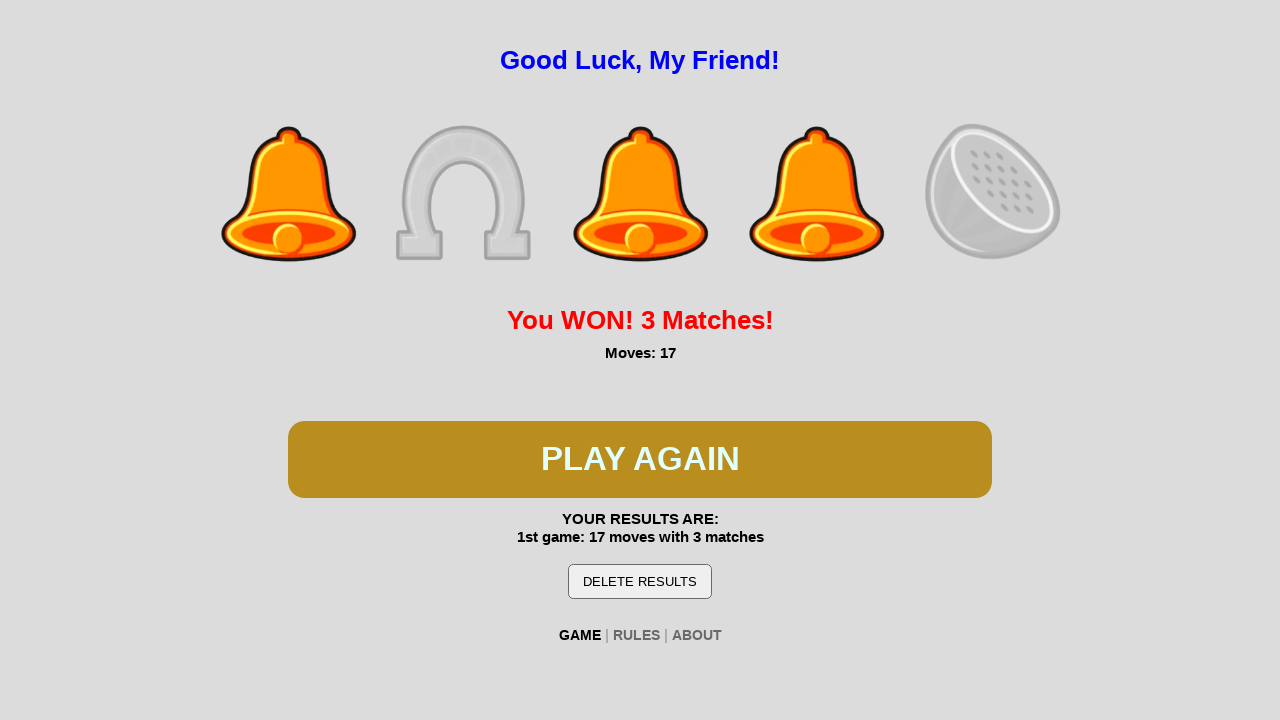

Found a winning result
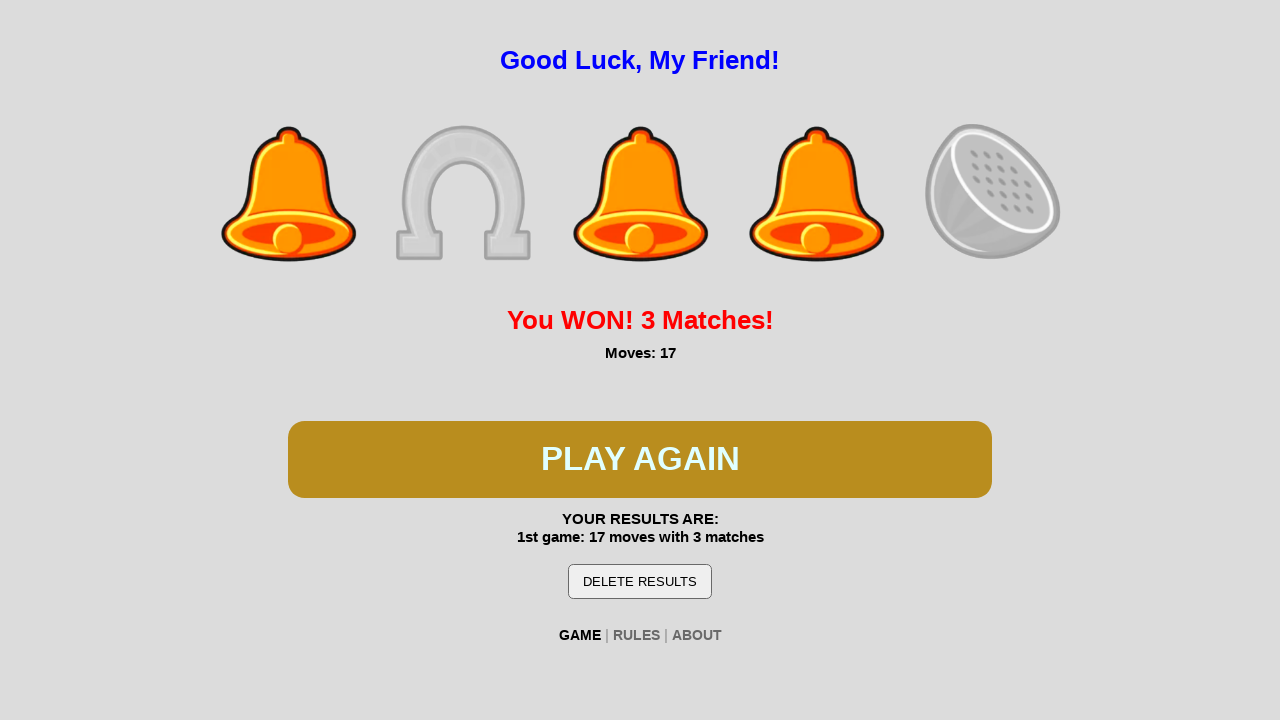

Clicked reload button to delete game results at (640, 581) on #reload
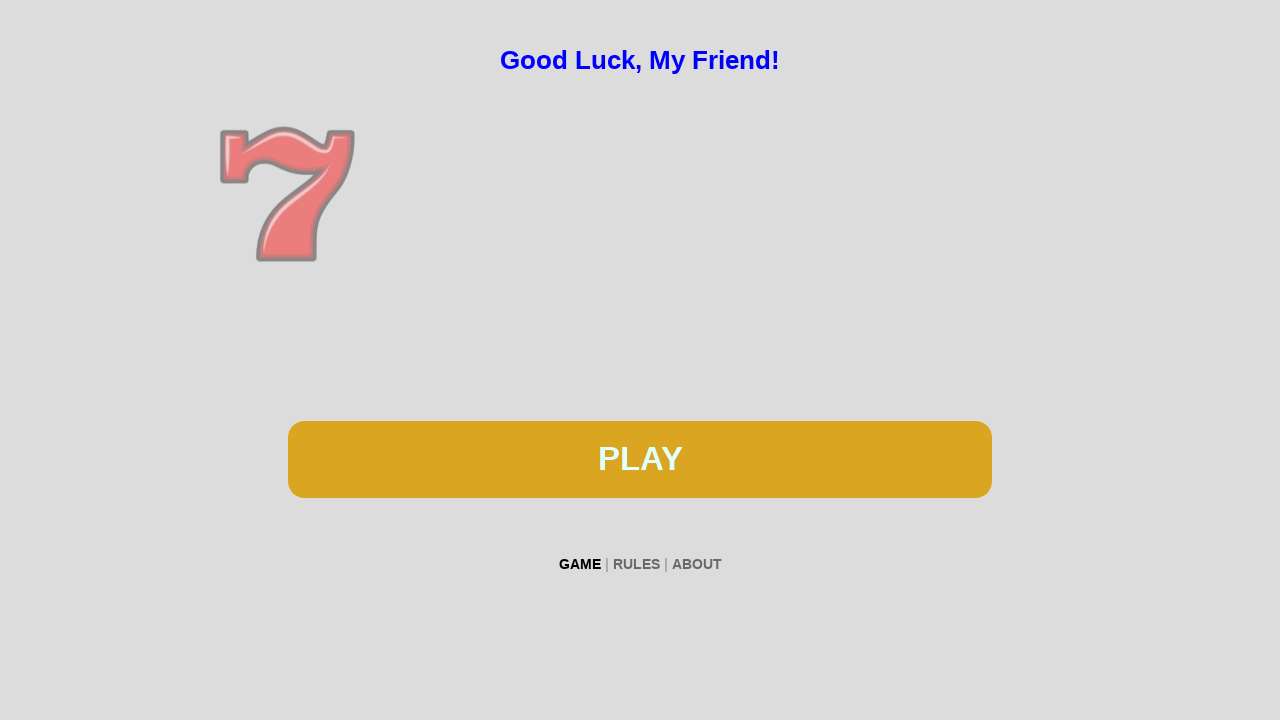

Waited 500ms for results to be deleted
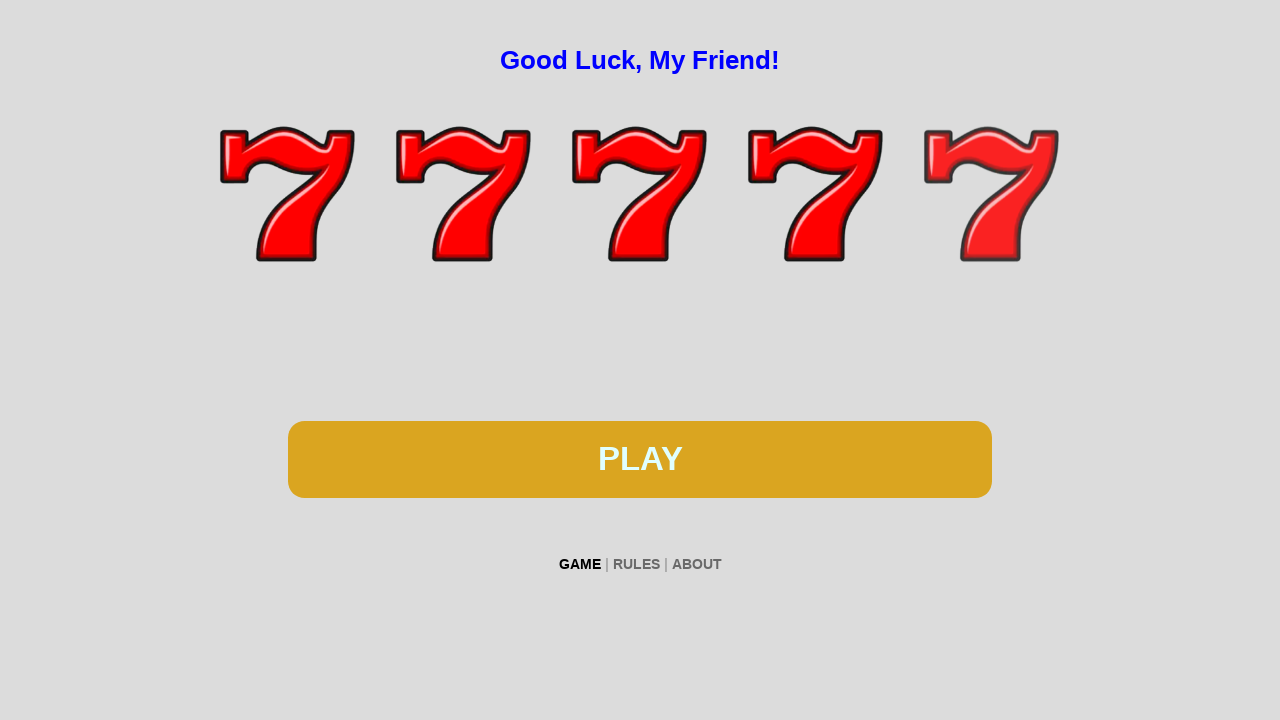

Verified reload button is no longer present
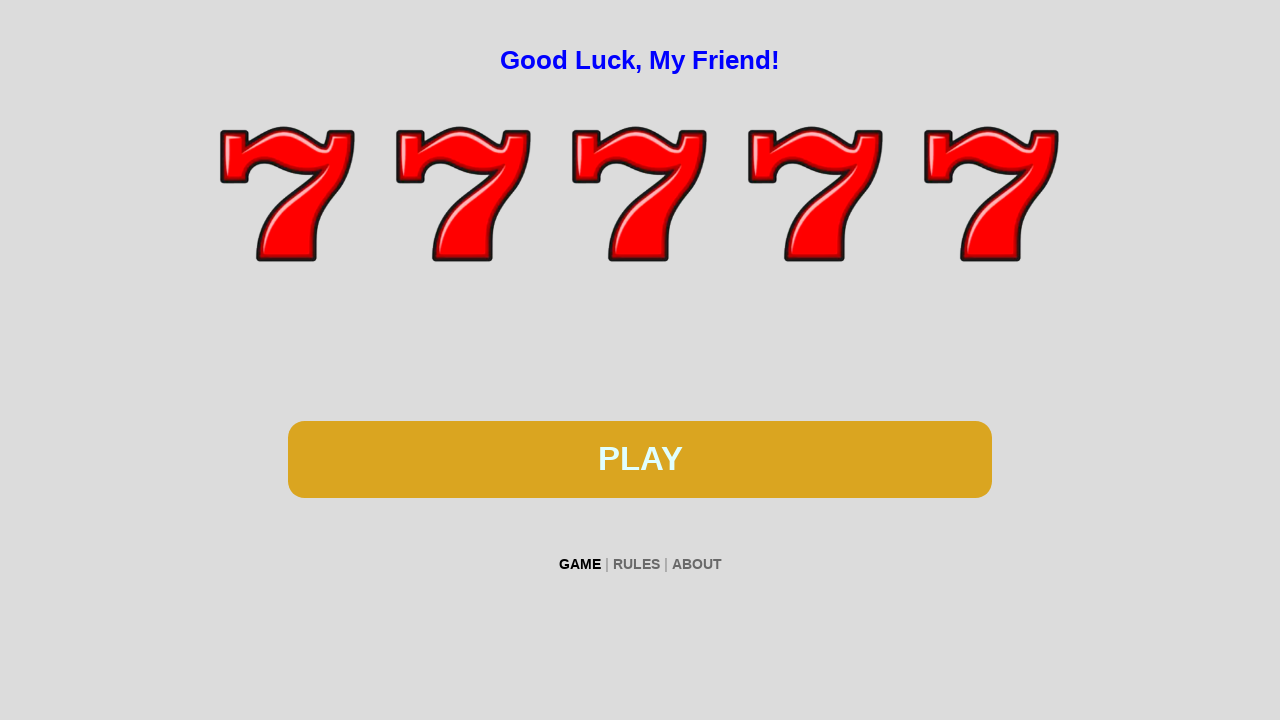

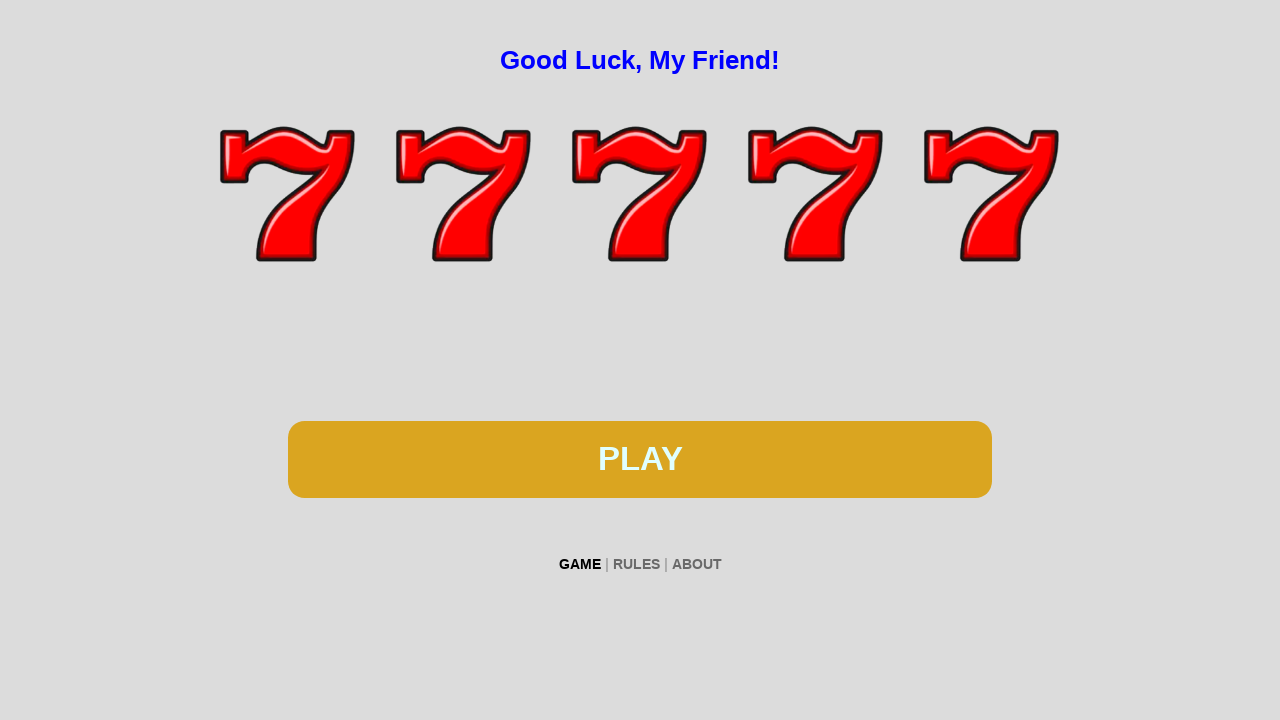